Tests adding 10 records to a web table by filling in name, age, and country fields with random data and clicking the Add Record button for each entry.

Starting URL: https://claruswaysda.github.io/addRecordWebTable.html

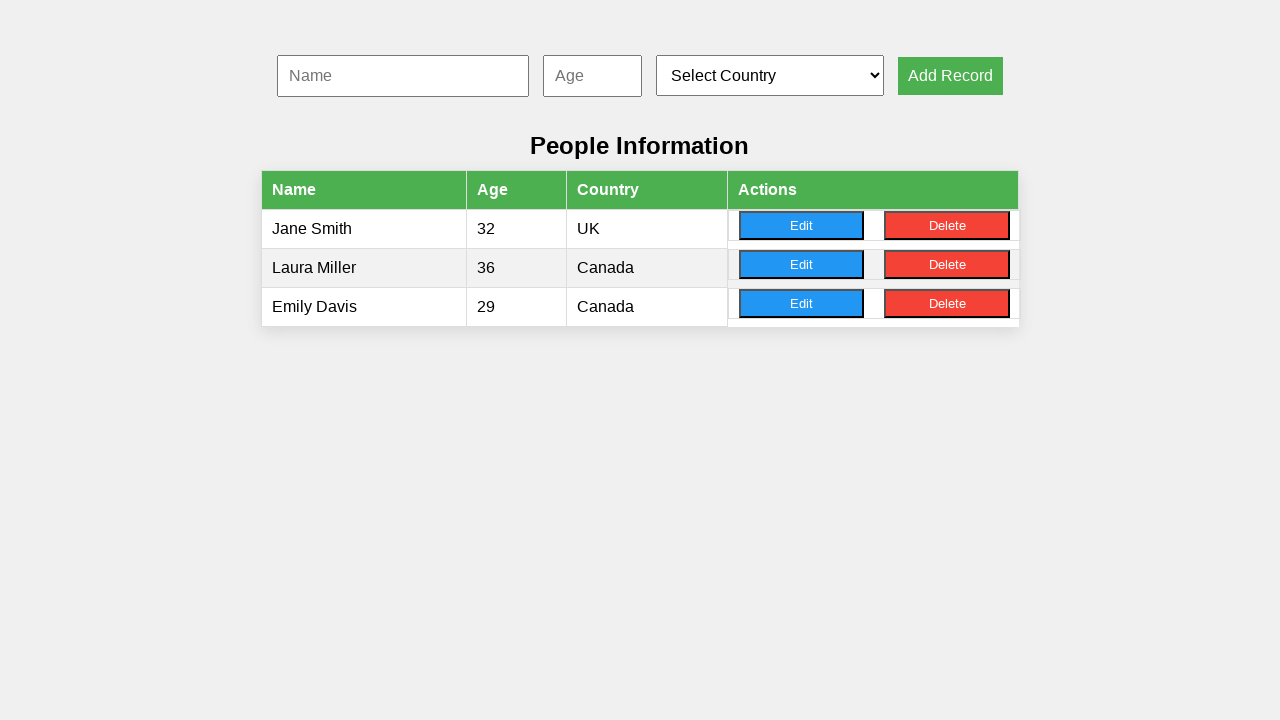

Filled name input with 'Maria' on #nameInput
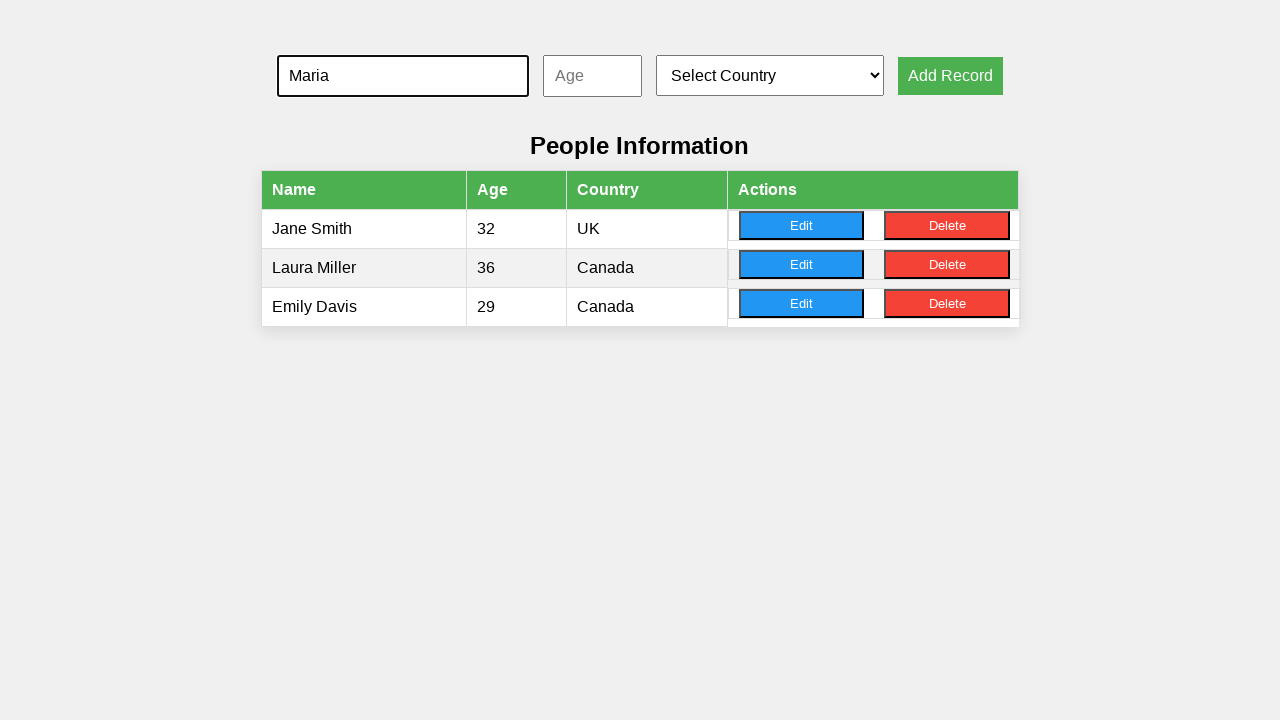

Filled age input with '44' on #ageInput
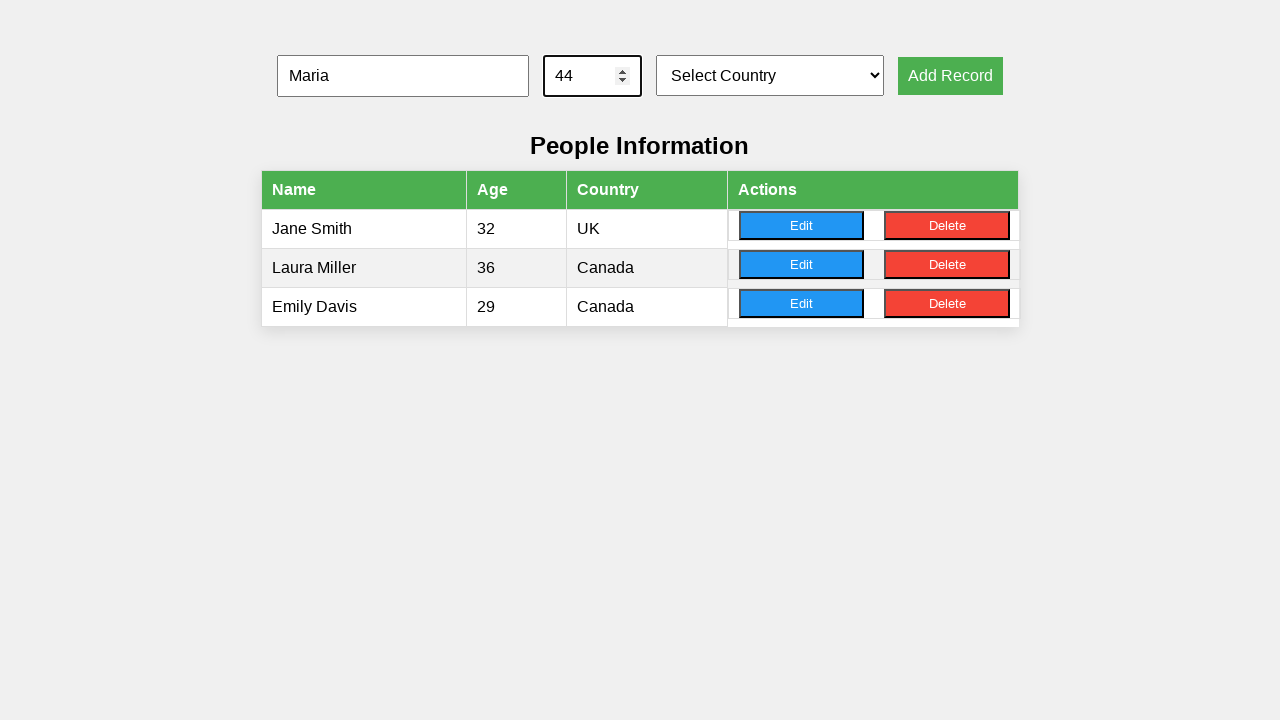

Selected country at index 4 from dropdown on #countrySelect
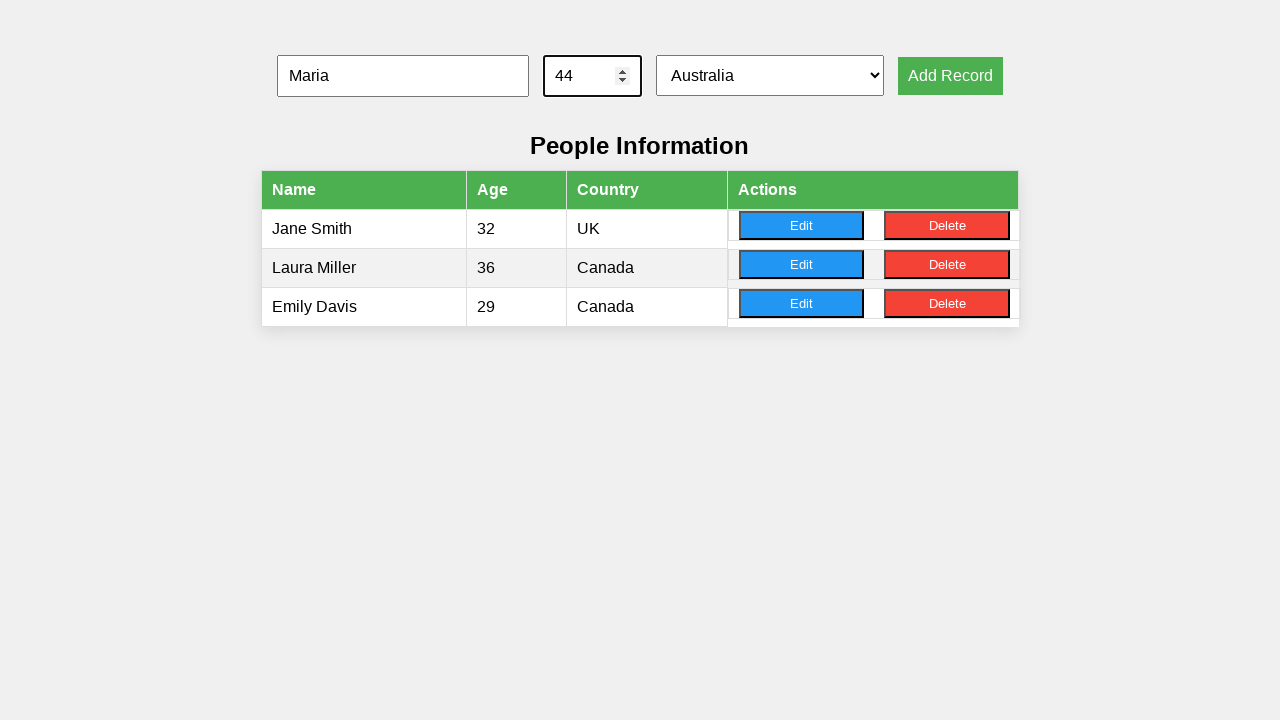

Clicked Add Record button for record 1 at (950, 76) on xpath=//button[text()='Add Record']
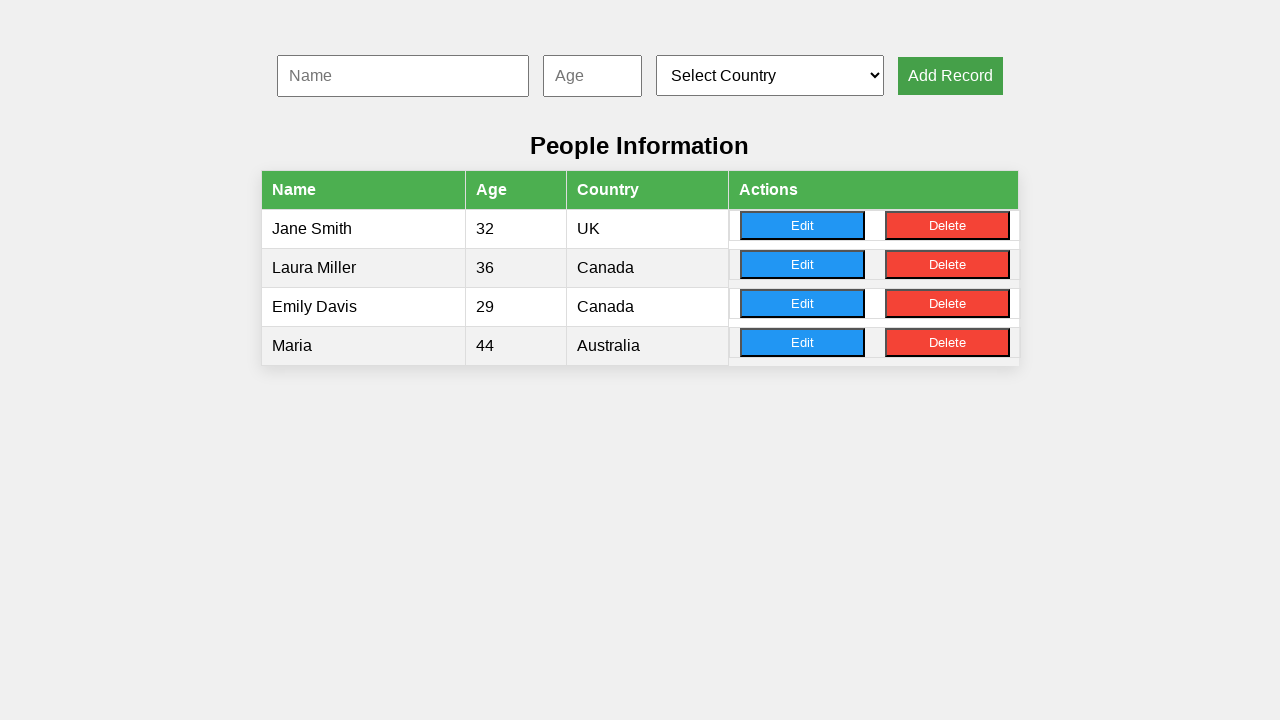

Filled name input with 'Jennifer' on #nameInput
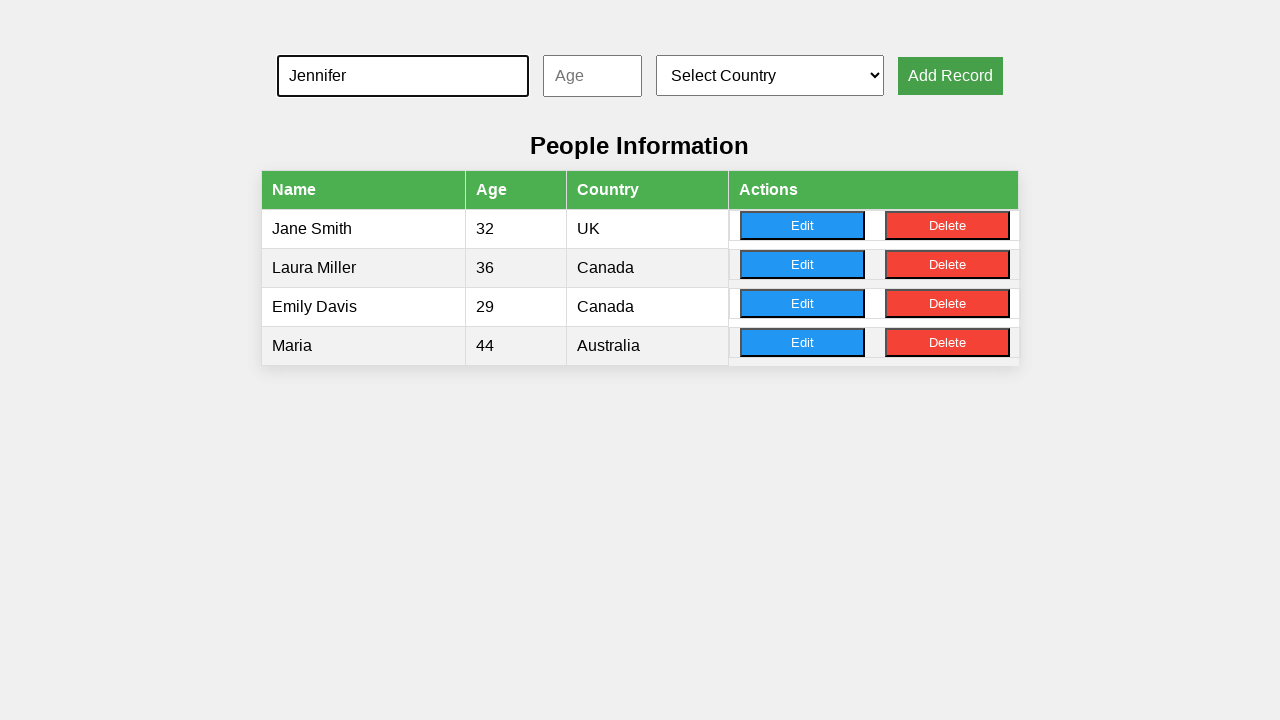

Filled age input with '42' on #ageInput
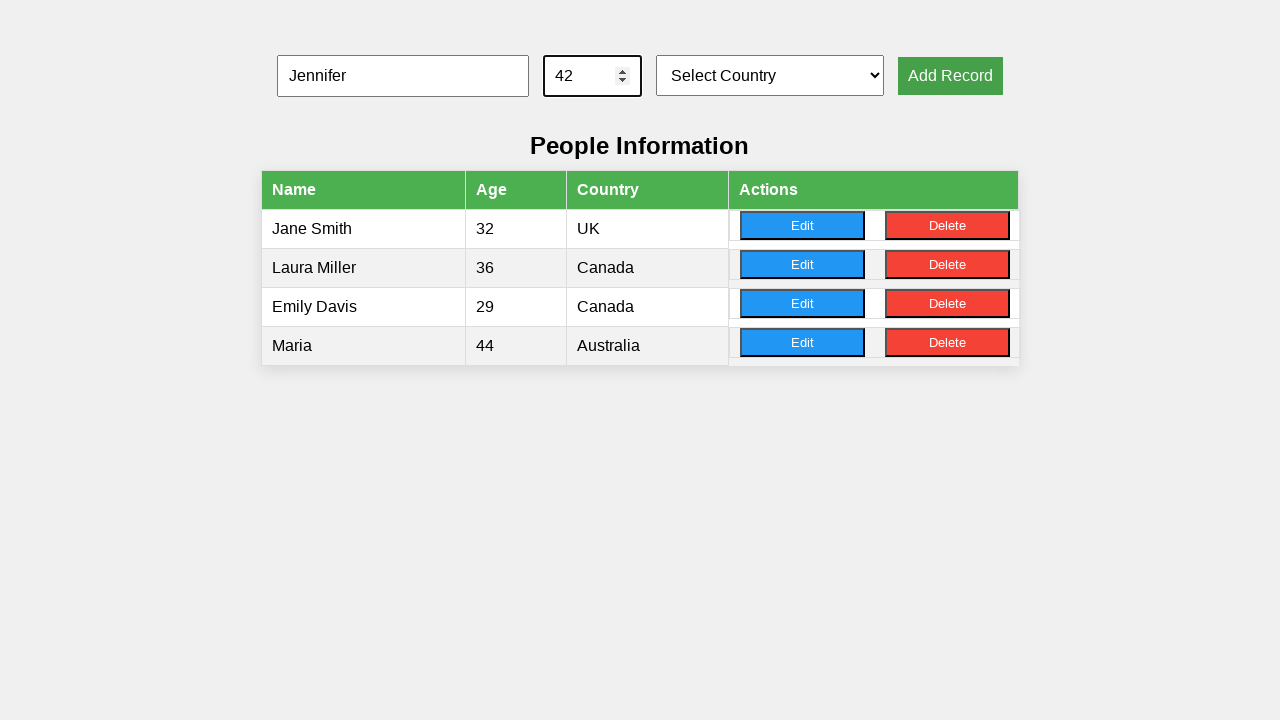

Selected country at index 3 from dropdown on #countrySelect
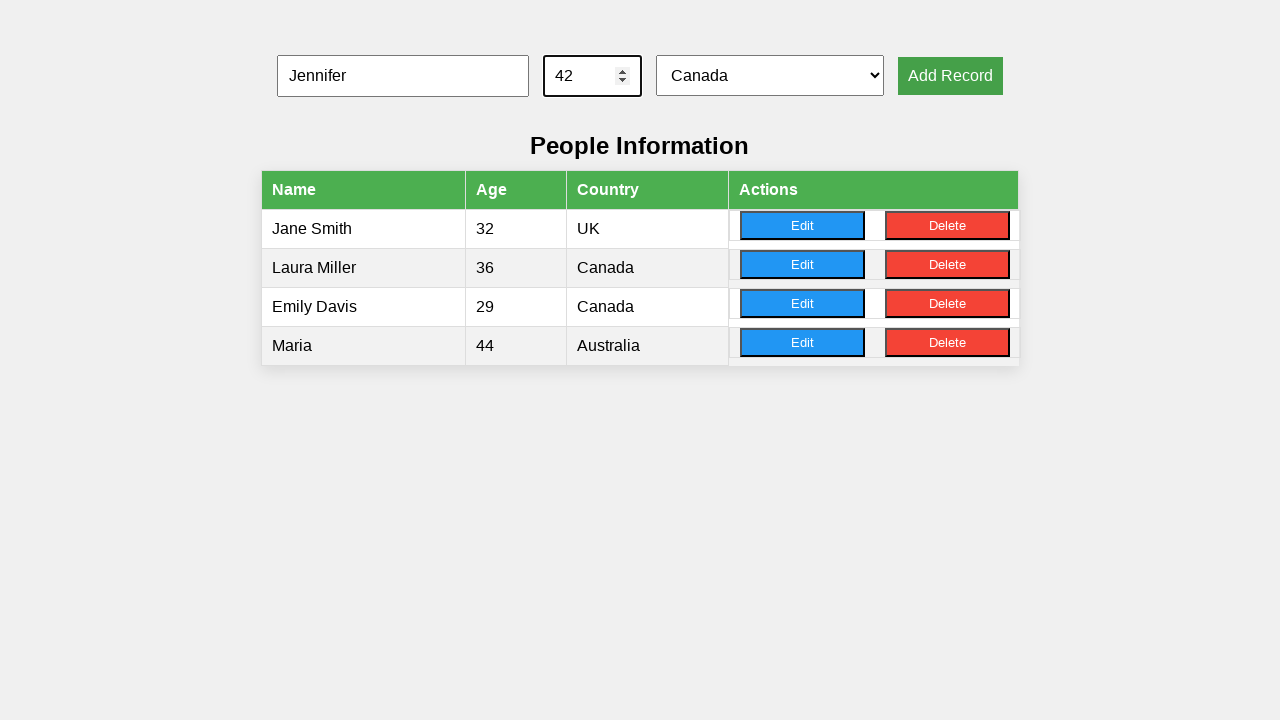

Clicked Add Record button for record 2 at (950, 76) on xpath=//button[text()='Add Record']
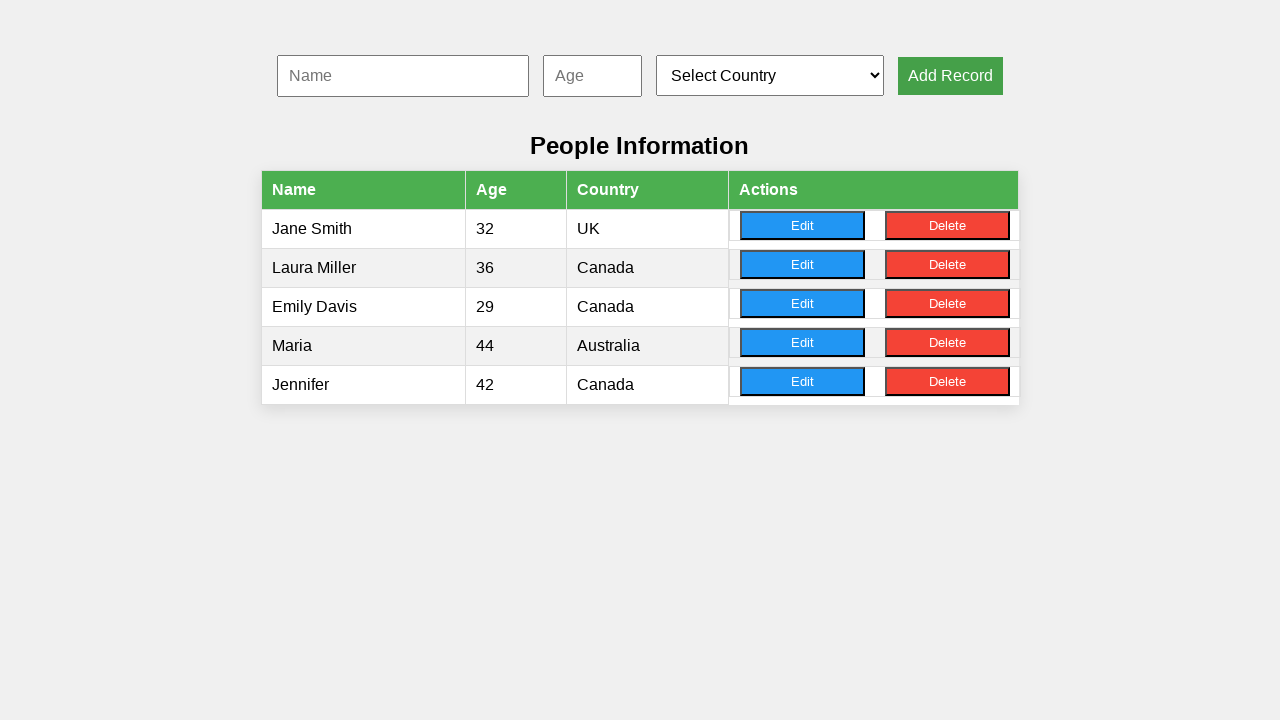

Filled name input with 'Susan' on #nameInput
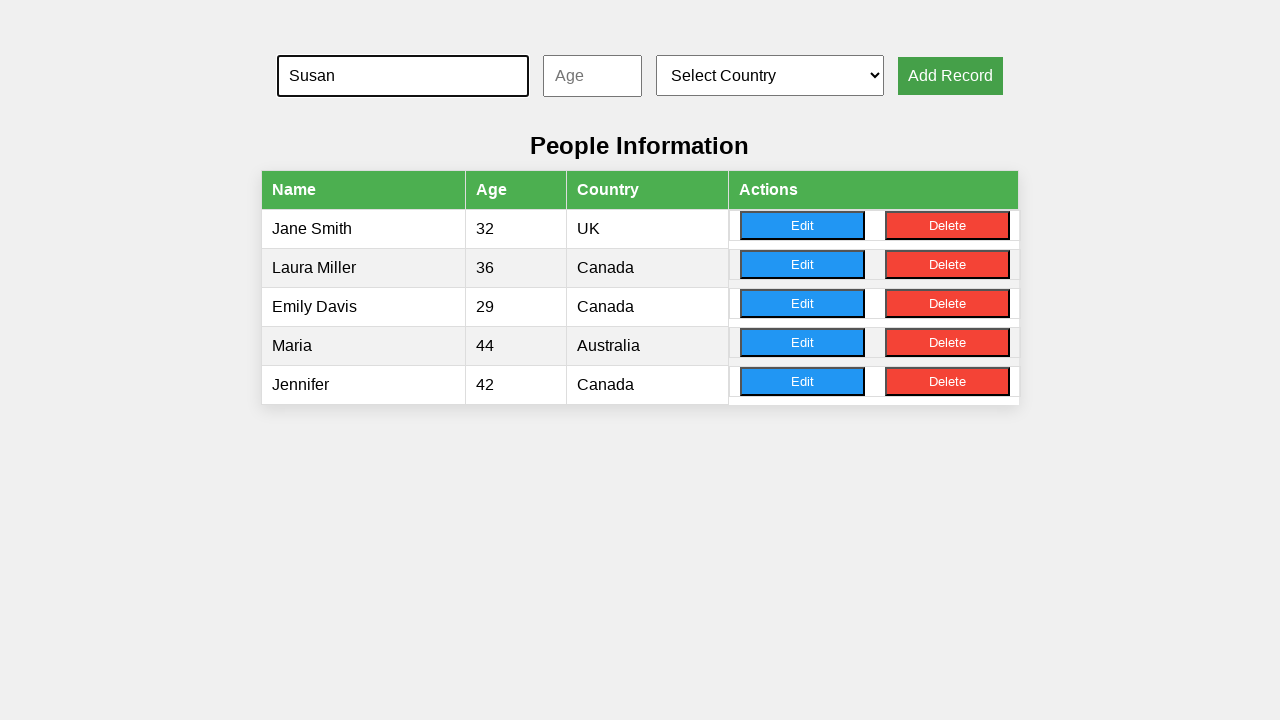

Filled age input with '36' on #ageInput
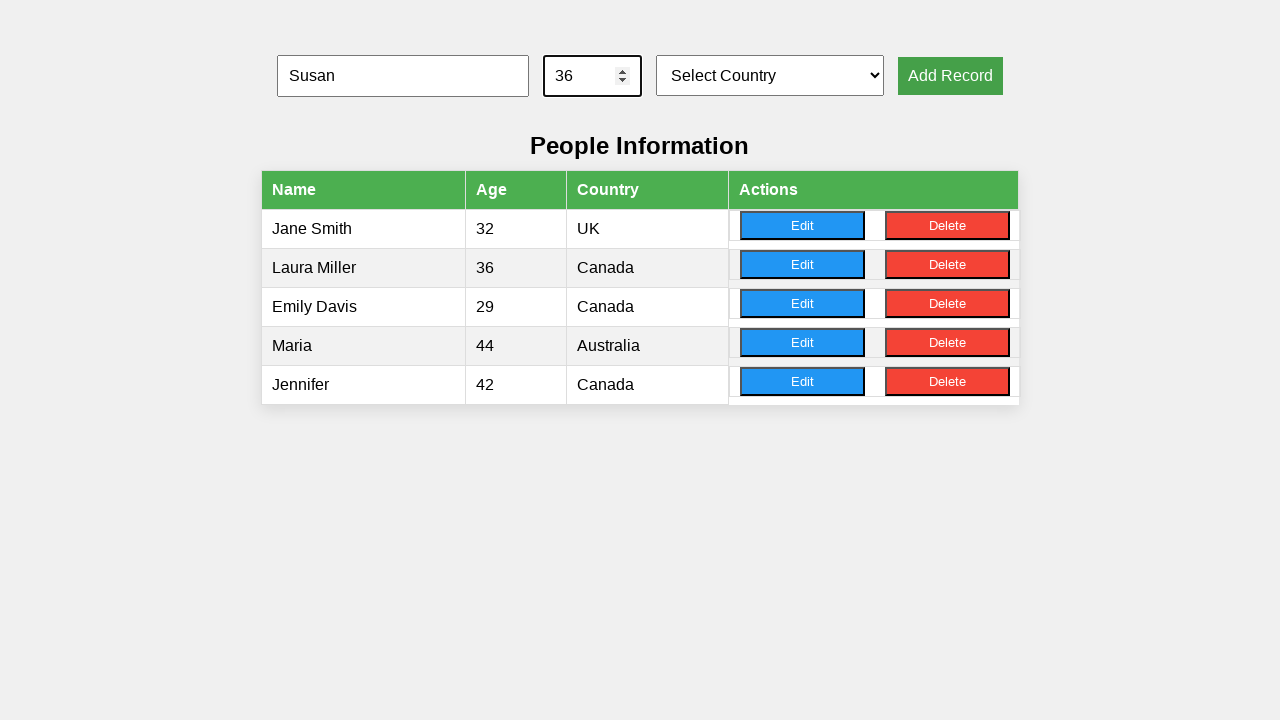

Selected country at index 2 from dropdown on #countrySelect
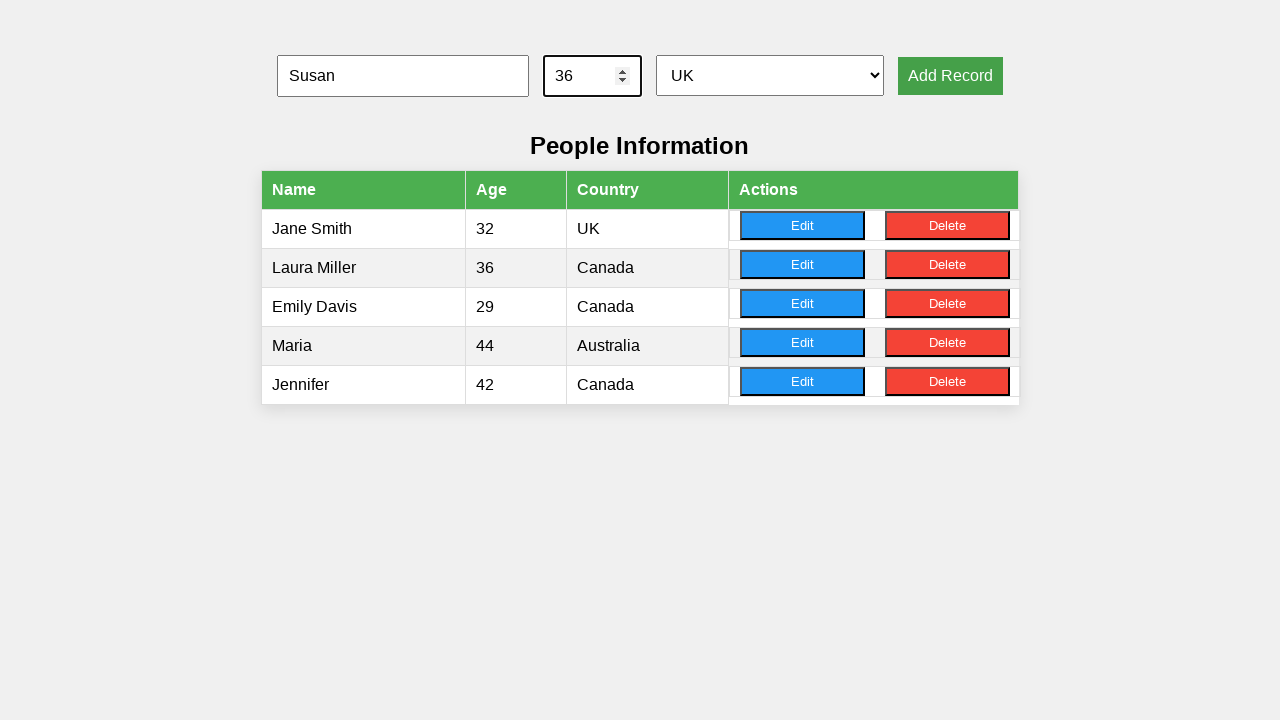

Clicked Add Record button for record 3 at (950, 76) on xpath=//button[text()='Add Record']
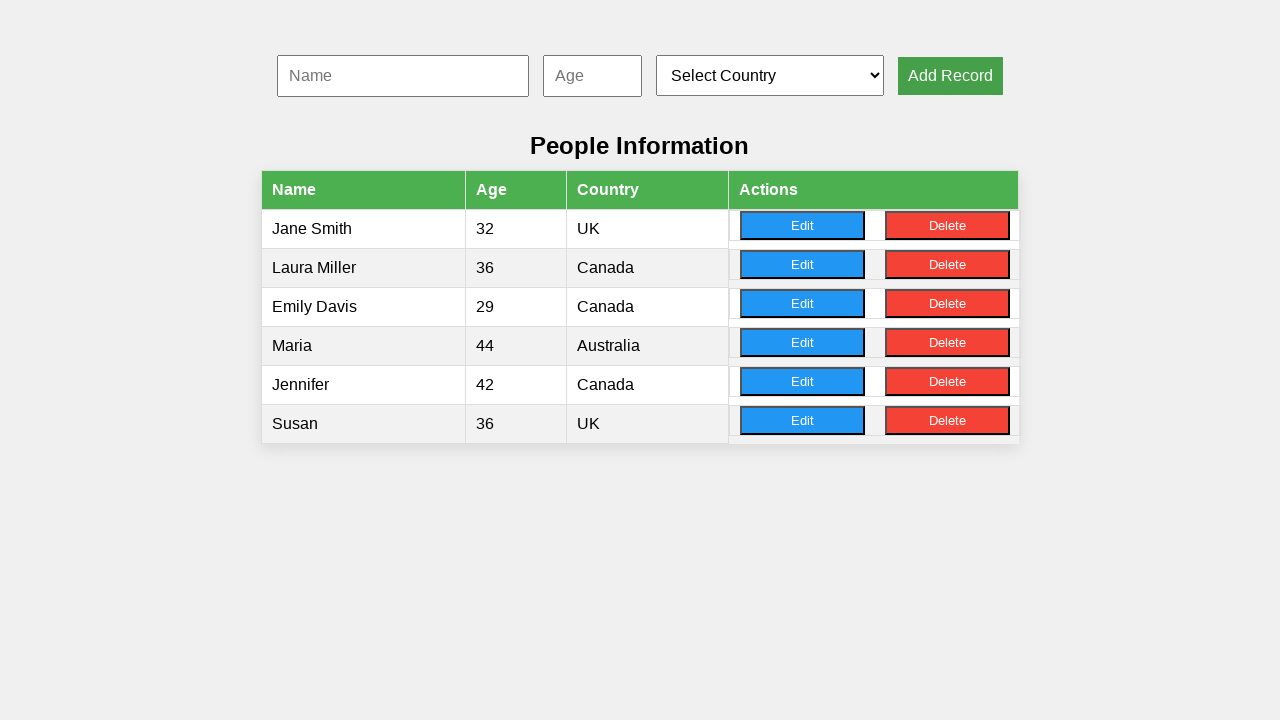

Filled name input with 'Susan' on #nameInput
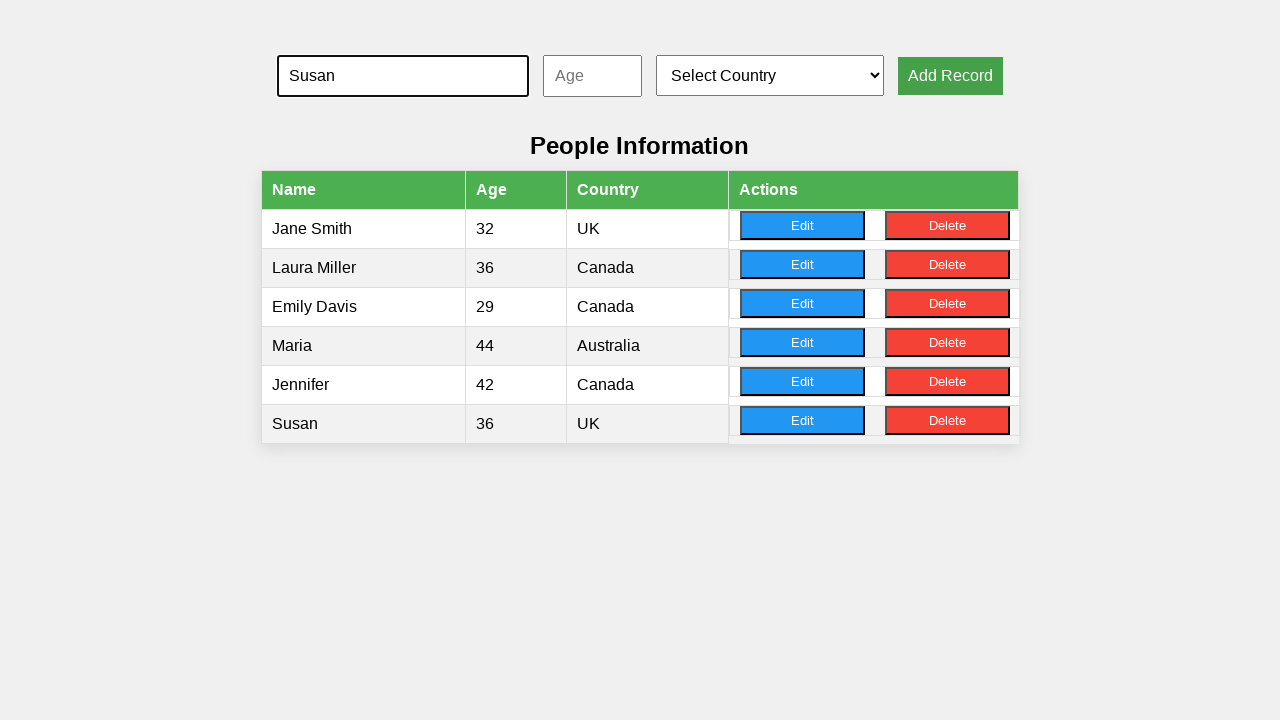

Filled age input with '35' on #ageInput
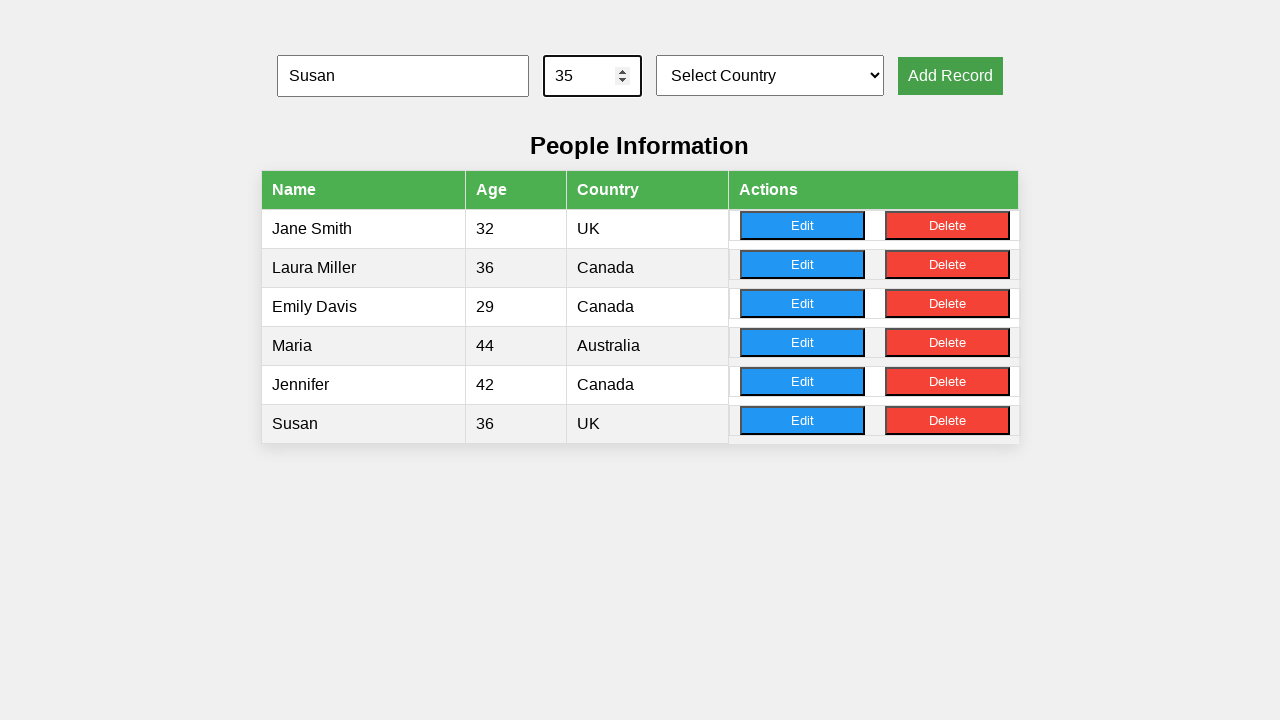

Selected country at index 4 from dropdown on #countrySelect
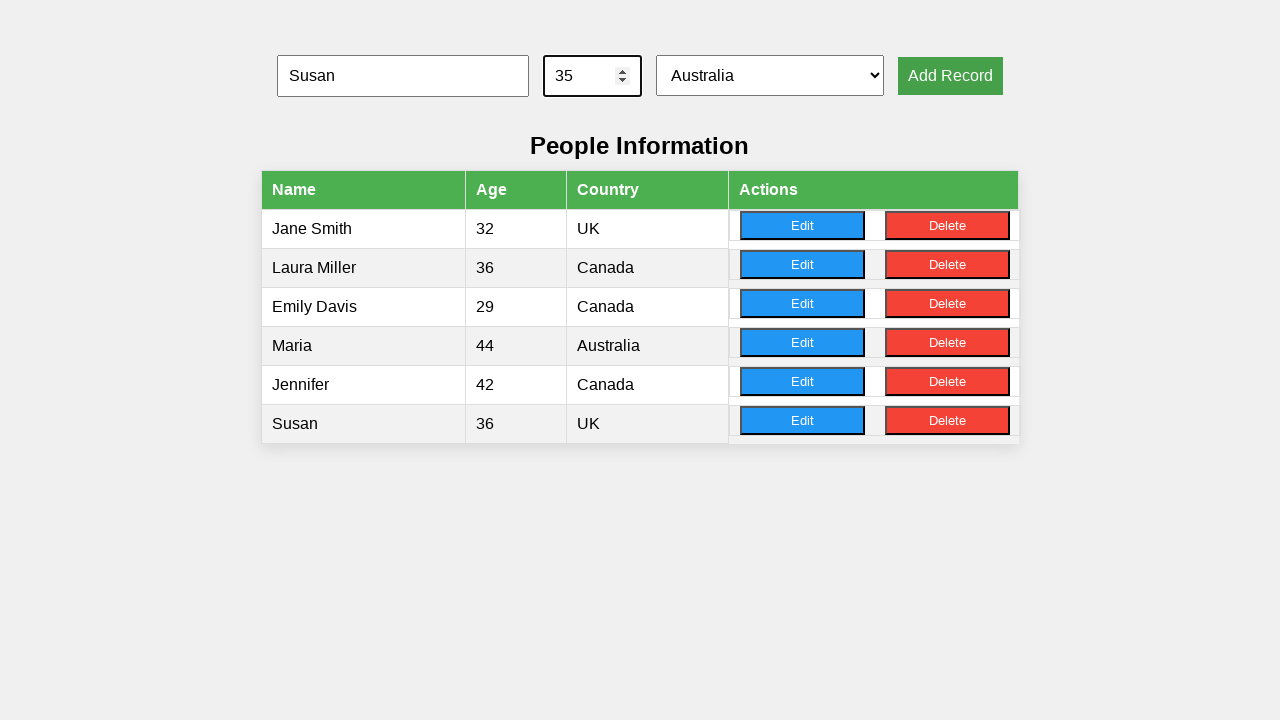

Clicked Add Record button for record 4 at (950, 76) on xpath=//button[text()='Add Record']
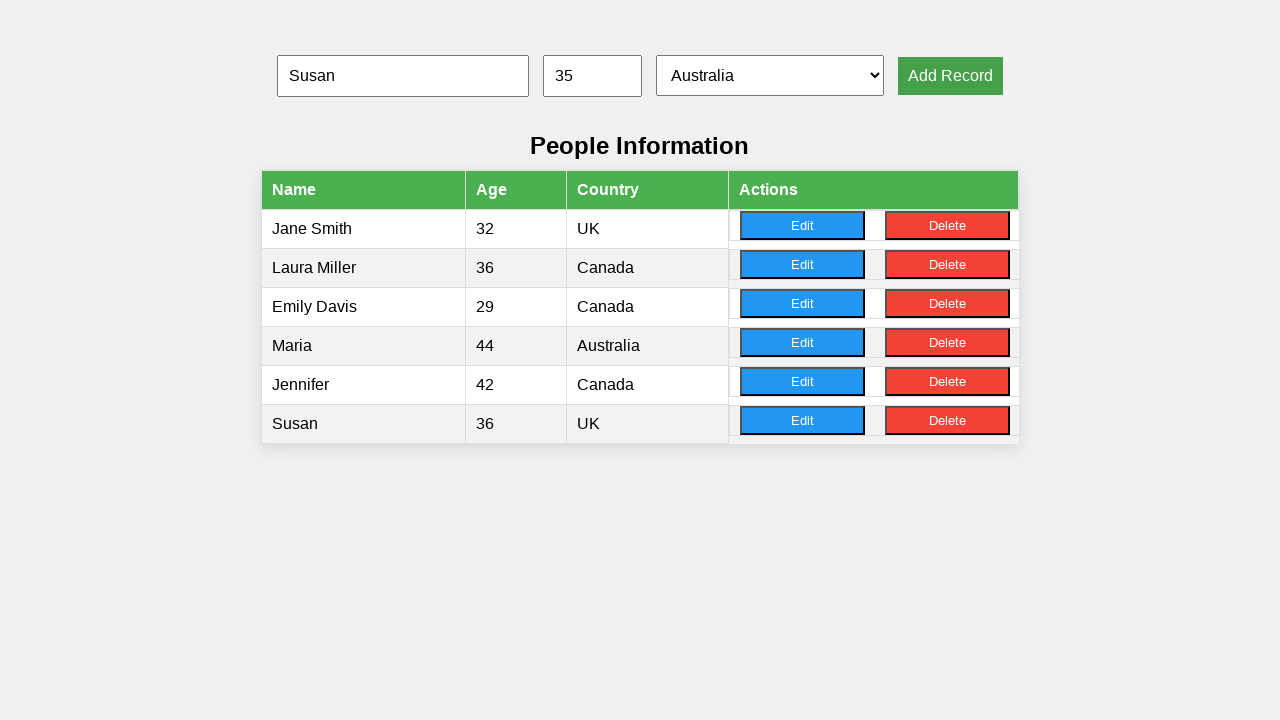

Filled name input with 'Michael' on #nameInput
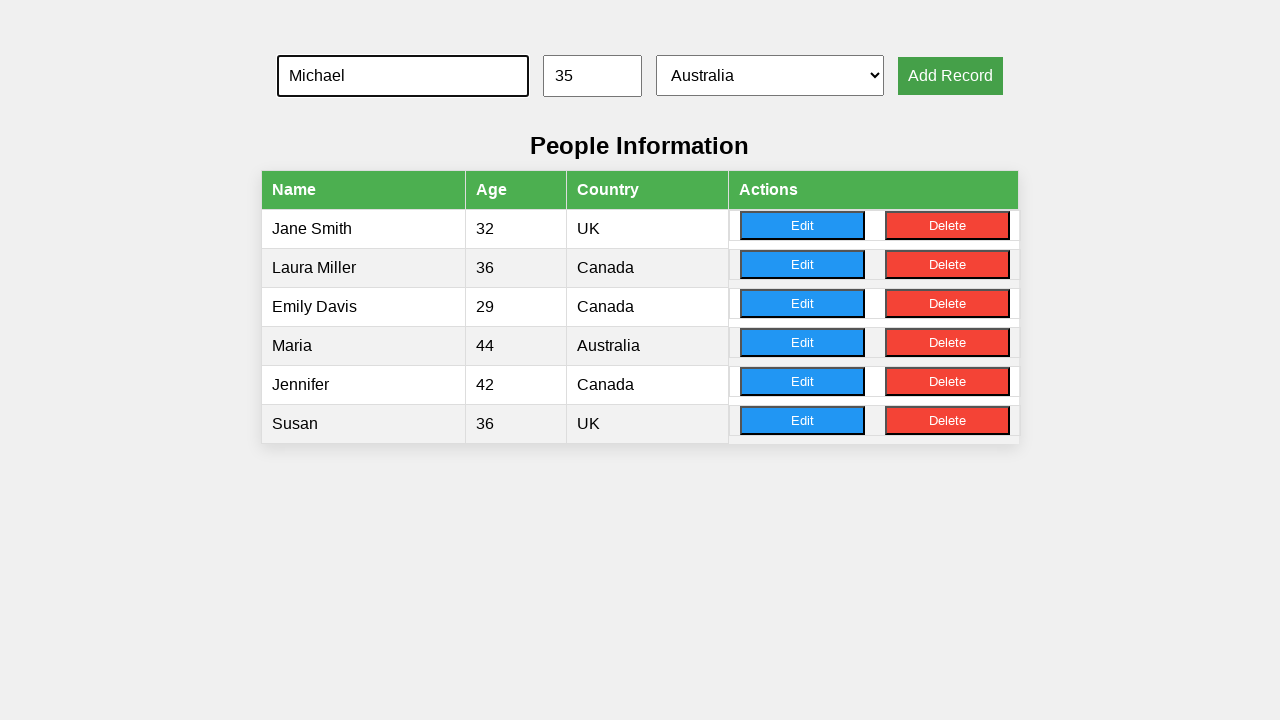

Filled age input with '29' on #ageInput
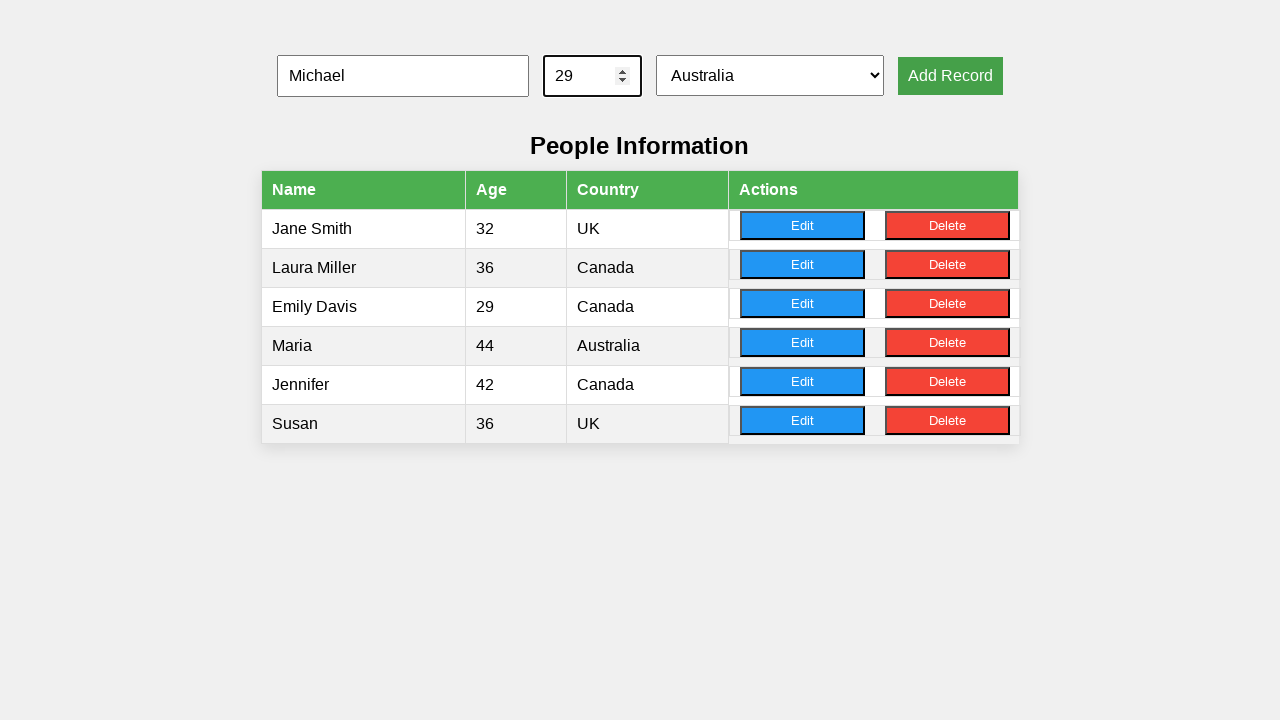

Selected country at index 4 from dropdown on #countrySelect
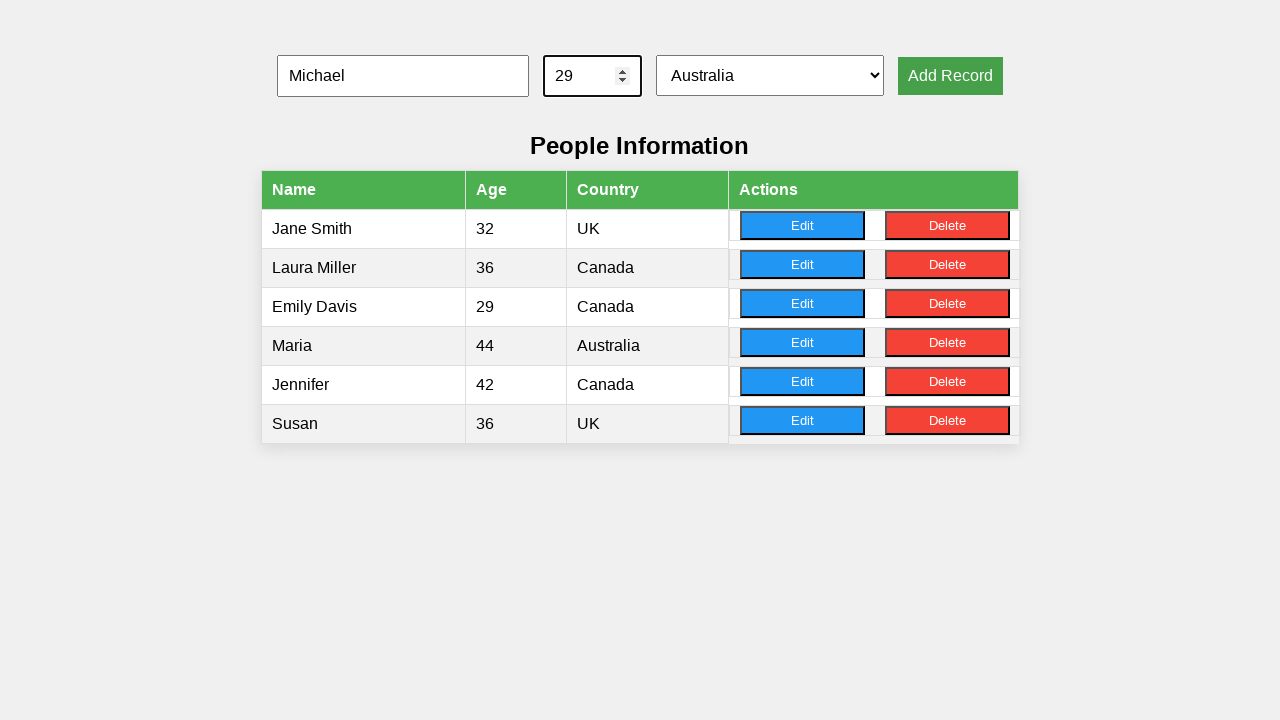

Clicked Add Record button for record 5 at (950, 76) on xpath=//button[text()='Add Record']
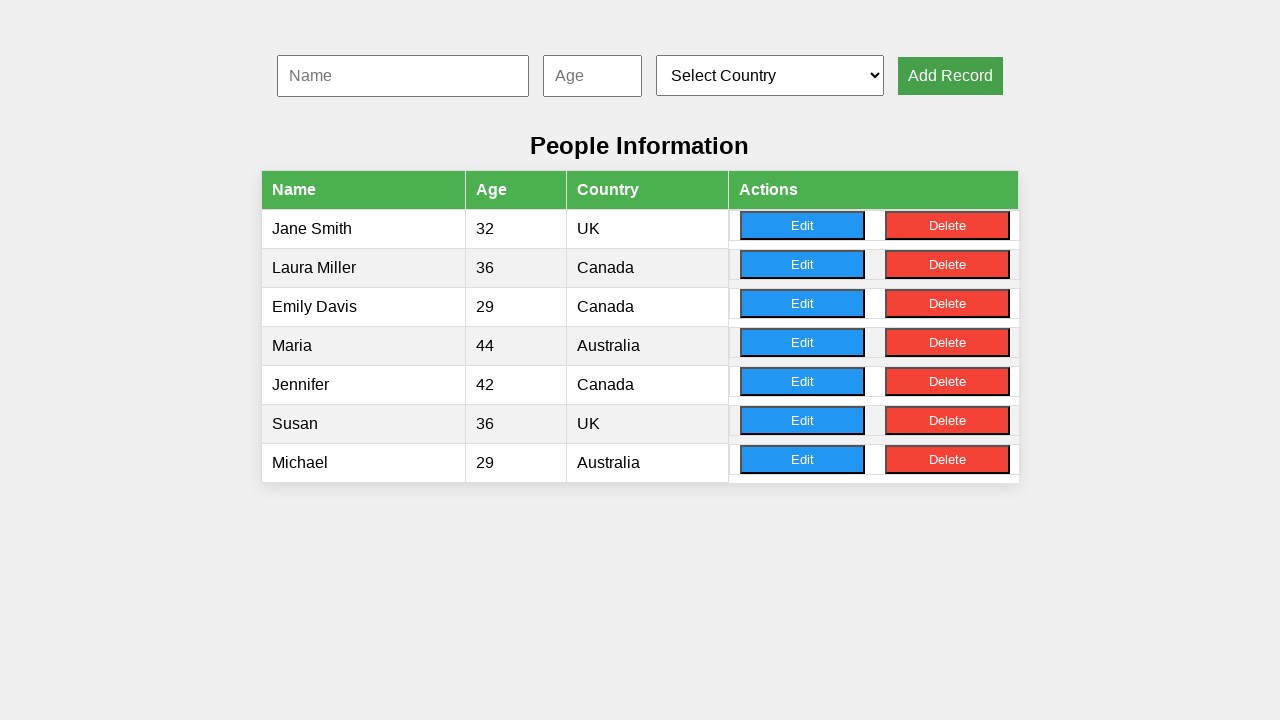

Filled name input with 'Robert' on #nameInput
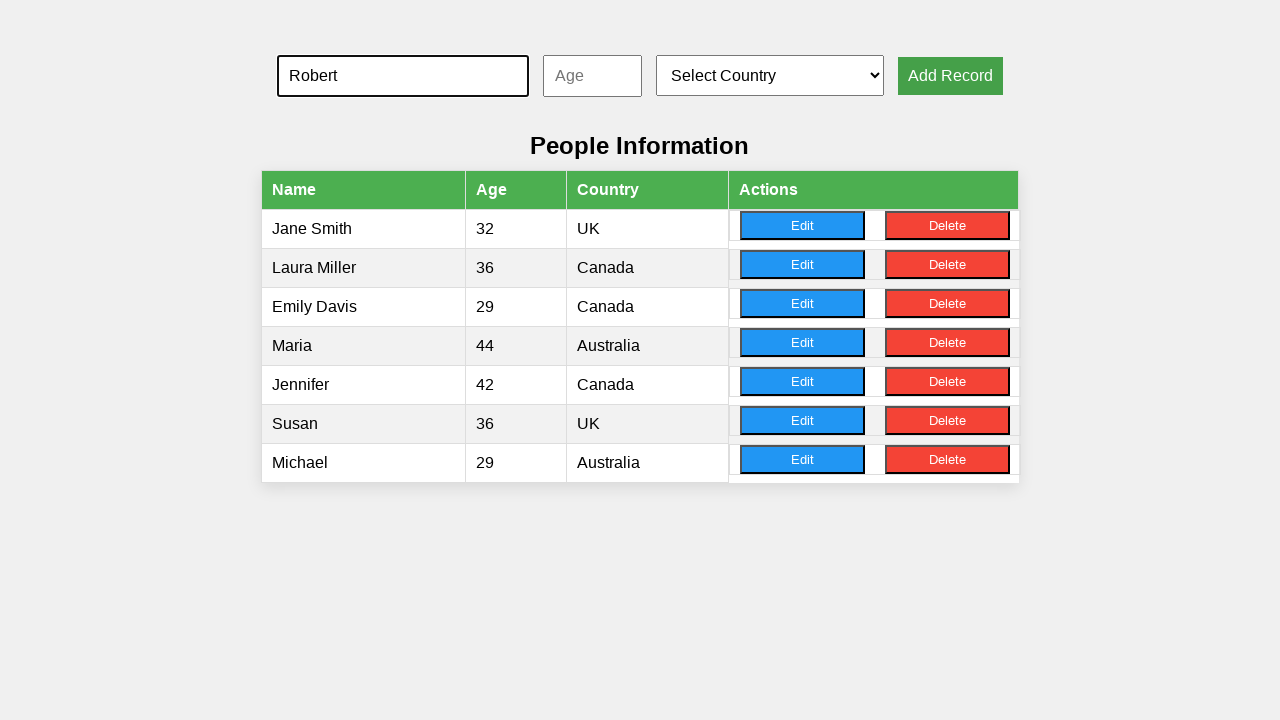

Filled age input with '34' on #ageInput
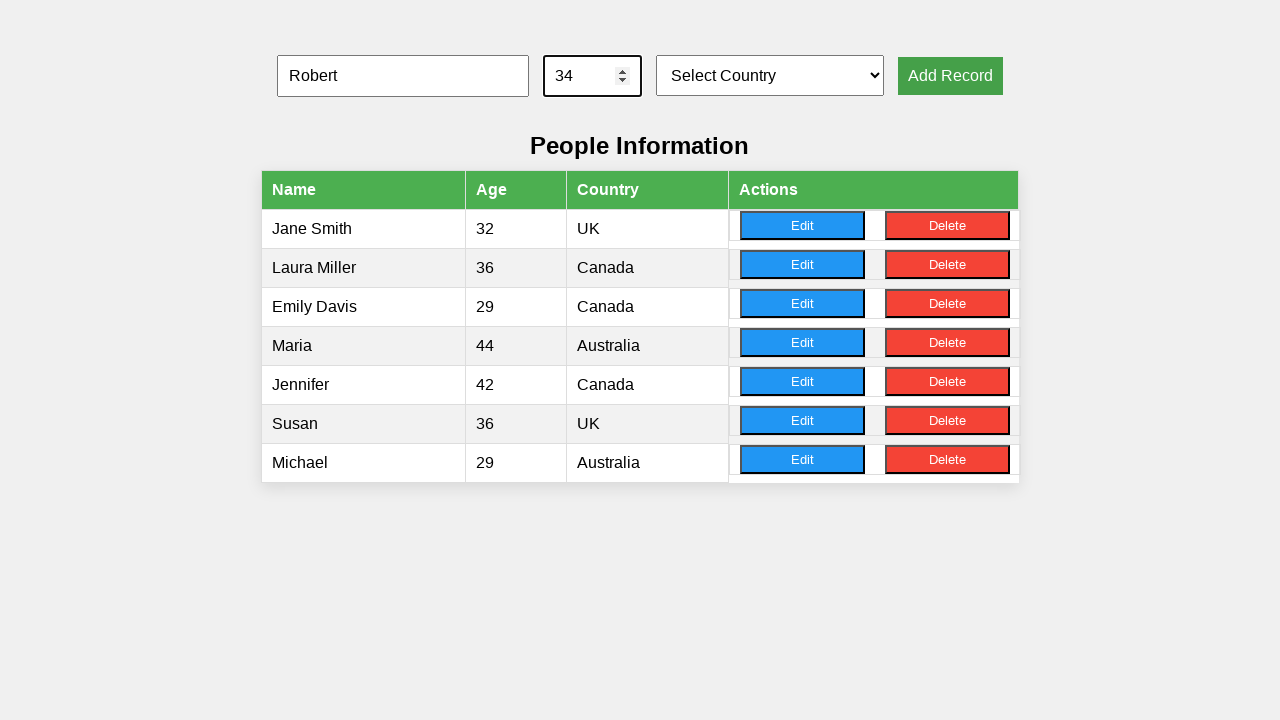

Selected country at index 1 from dropdown on #countrySelect
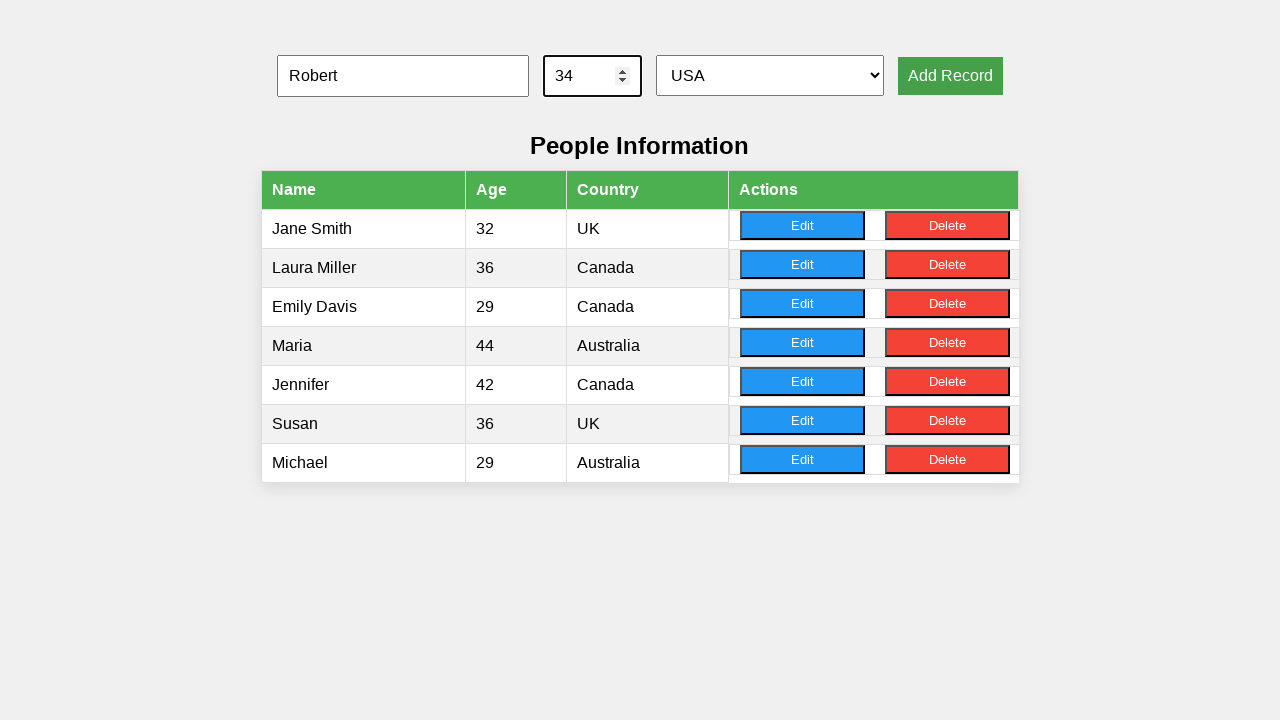

Clicked Add Record button for record 6 at (950, 76) on xpath=//button[text()='Add Record']
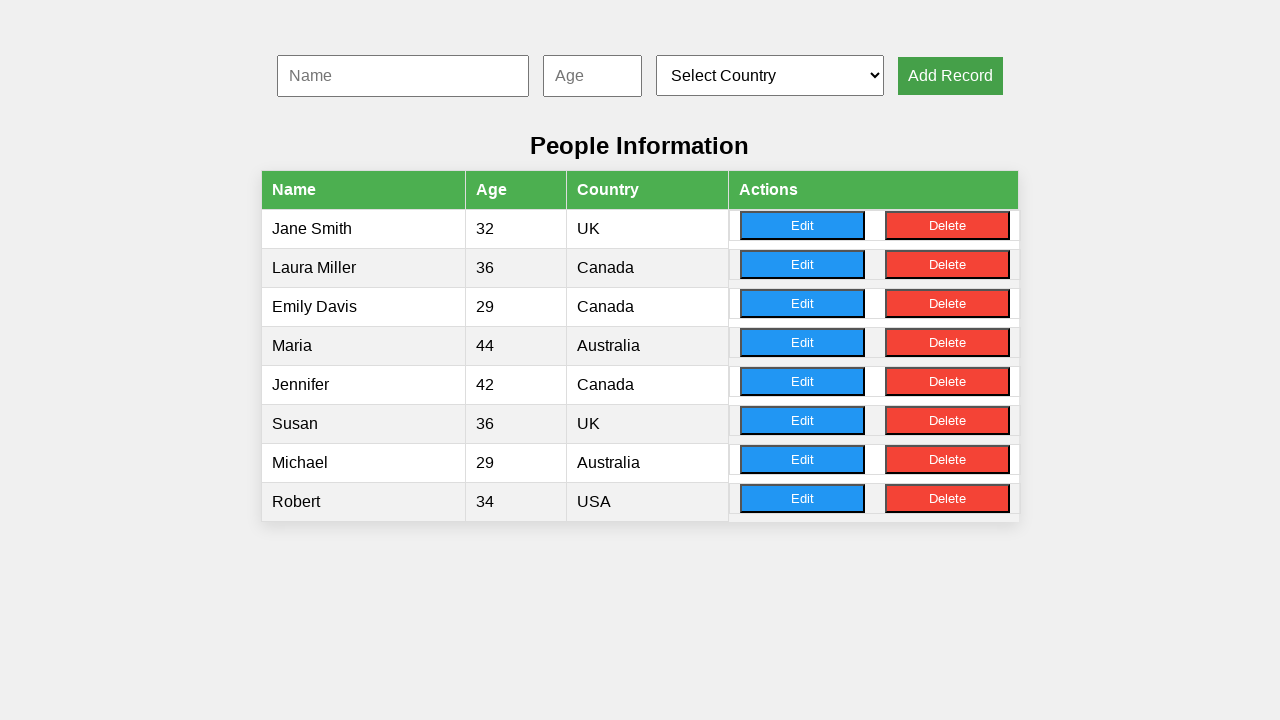

Filled name input with 'Linda' on #nameInput
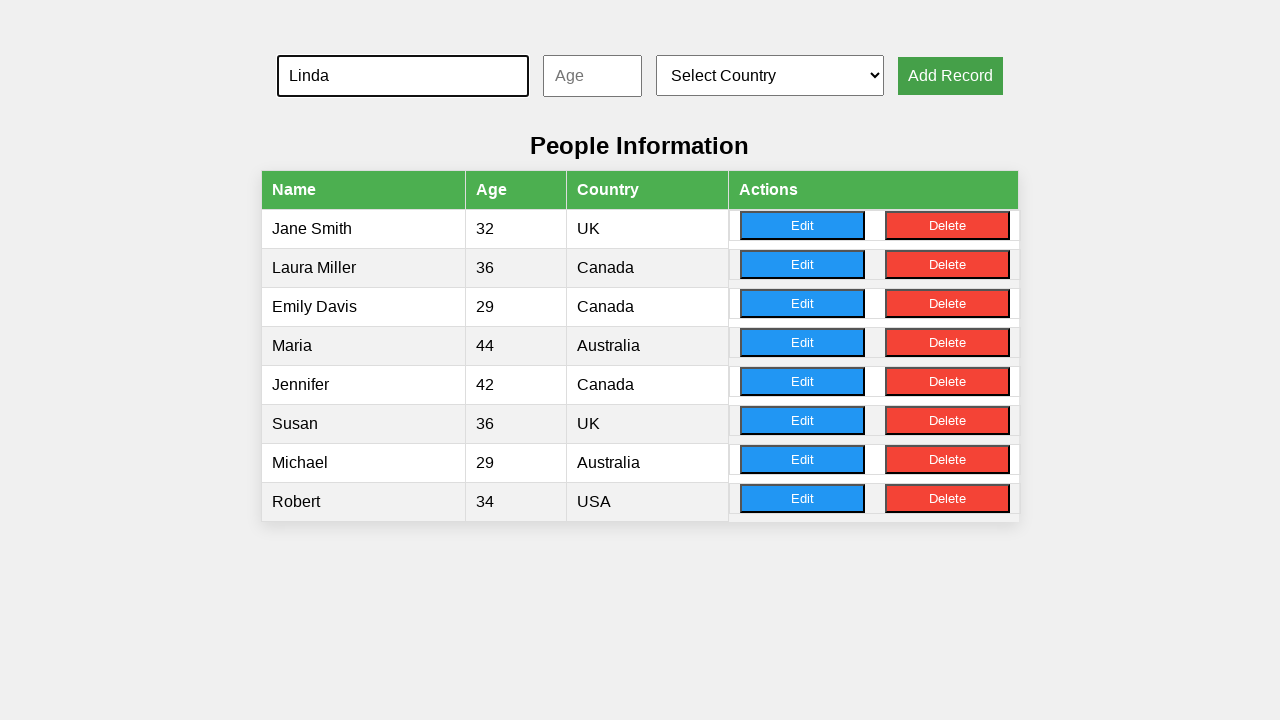

Filled age input with '33' on #ageInput
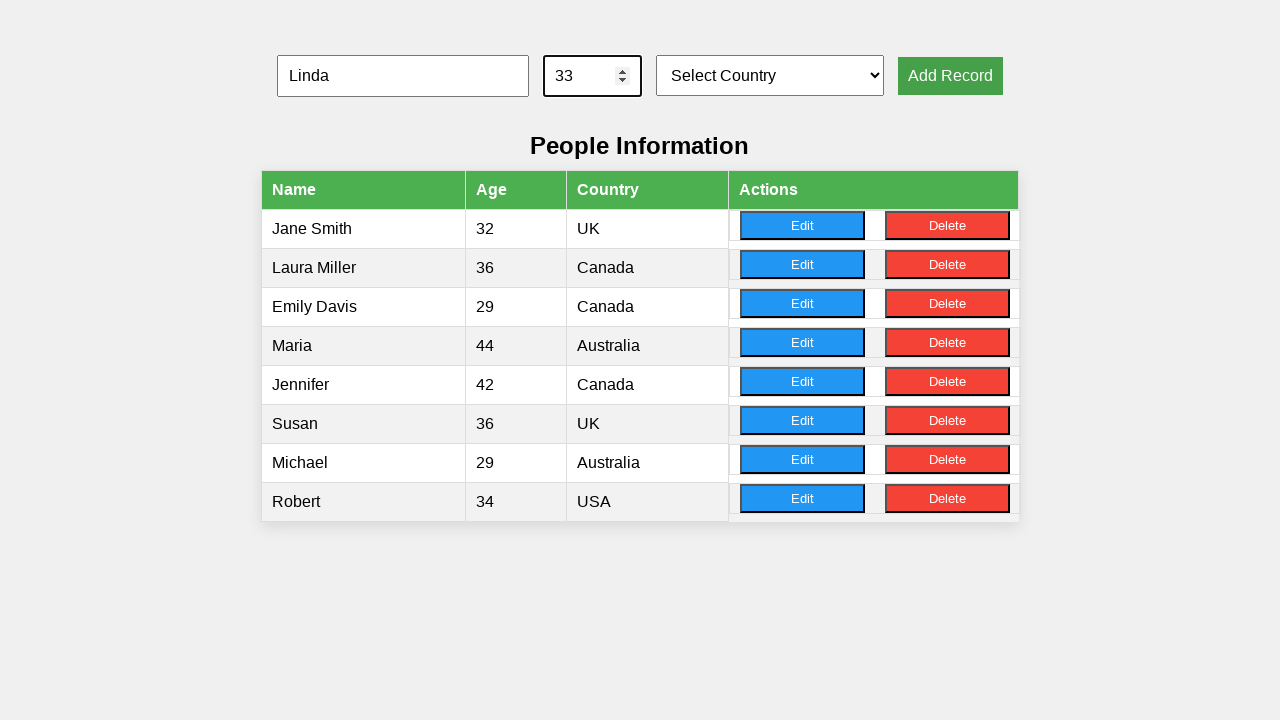

Selected country at index 3 from dropdown on #countrySelect
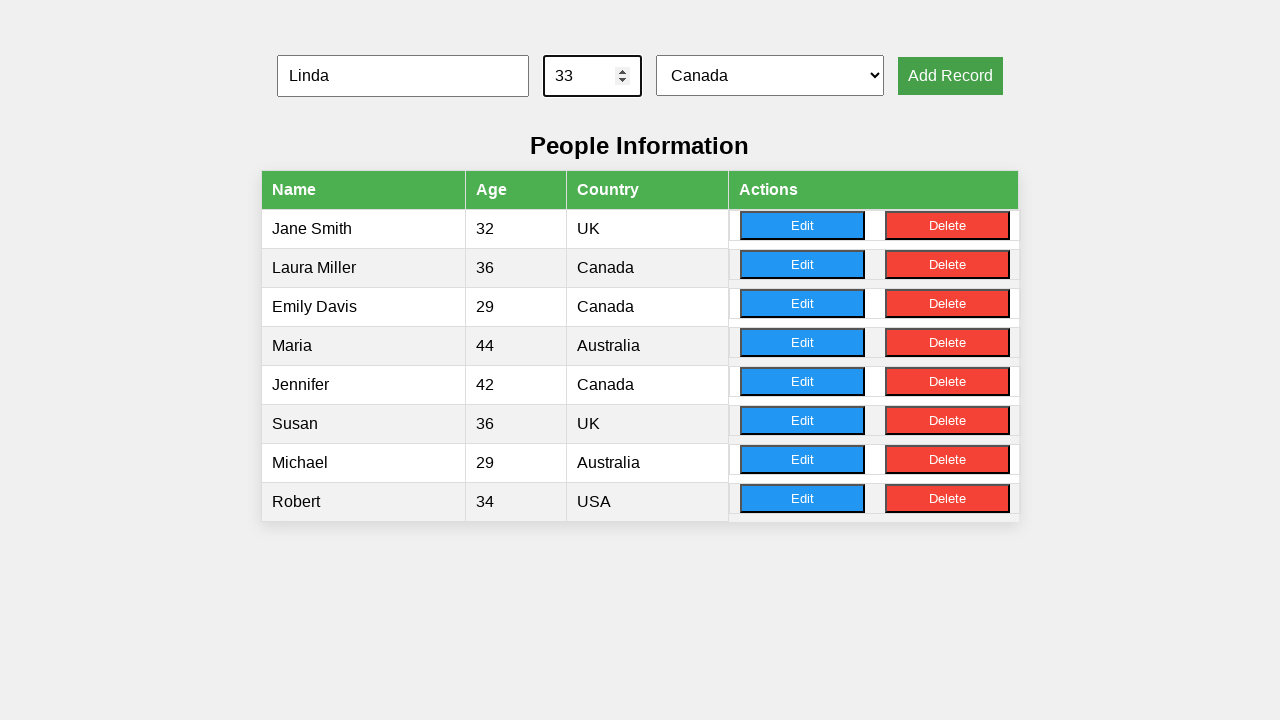

Clicked Add Record button for record 7 at (950, 76) on xpath=//button[text()='Add Record']
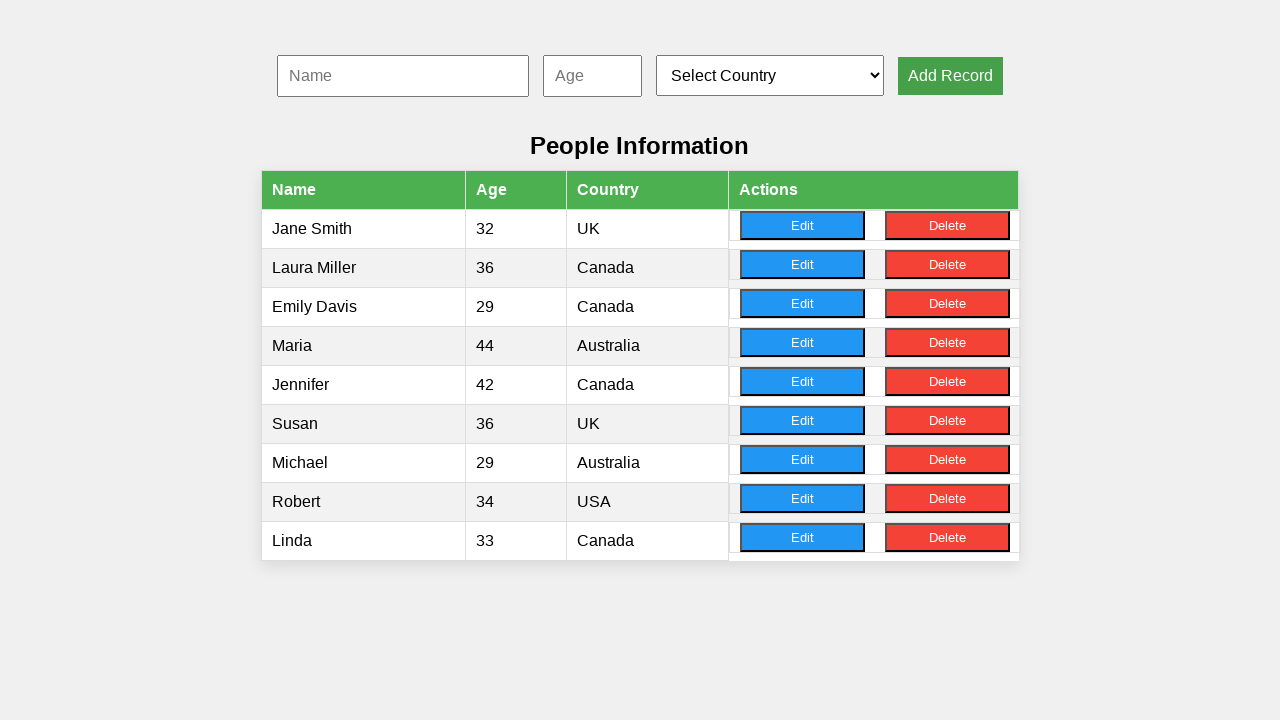

Filled name input with 'Elizabeth' on #nameInput
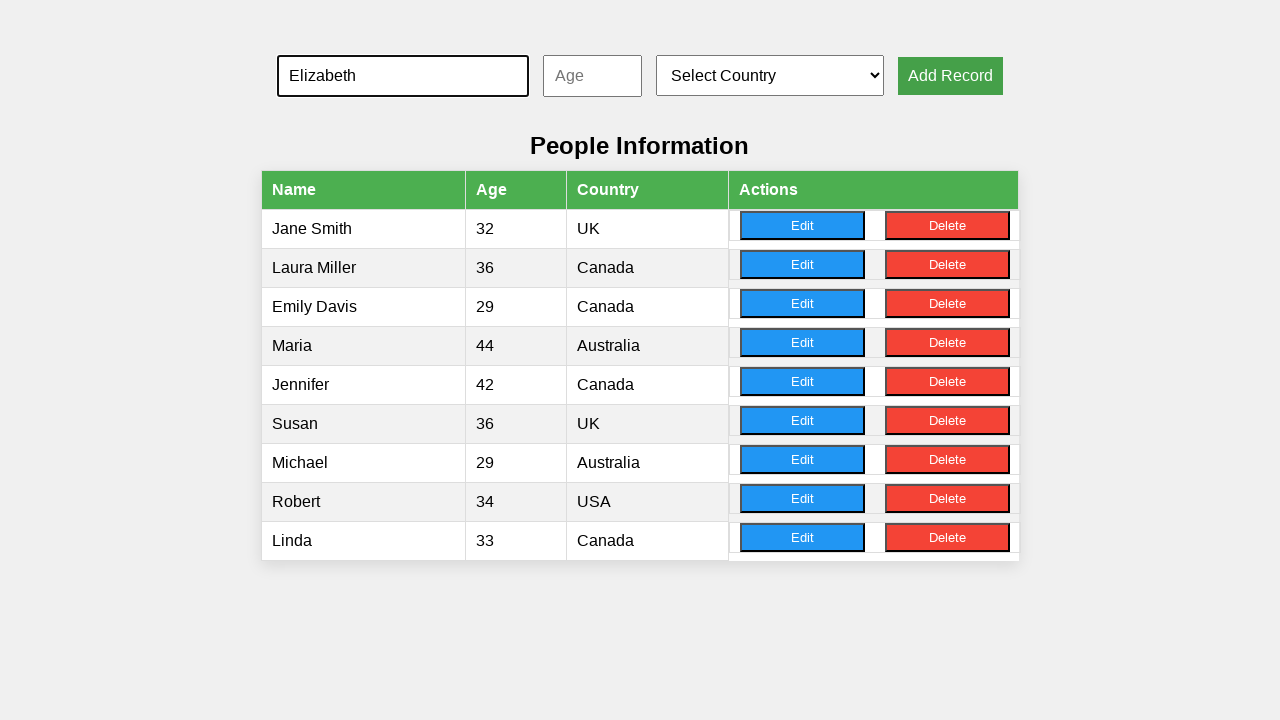

Filled age input with '28' on #ageInput
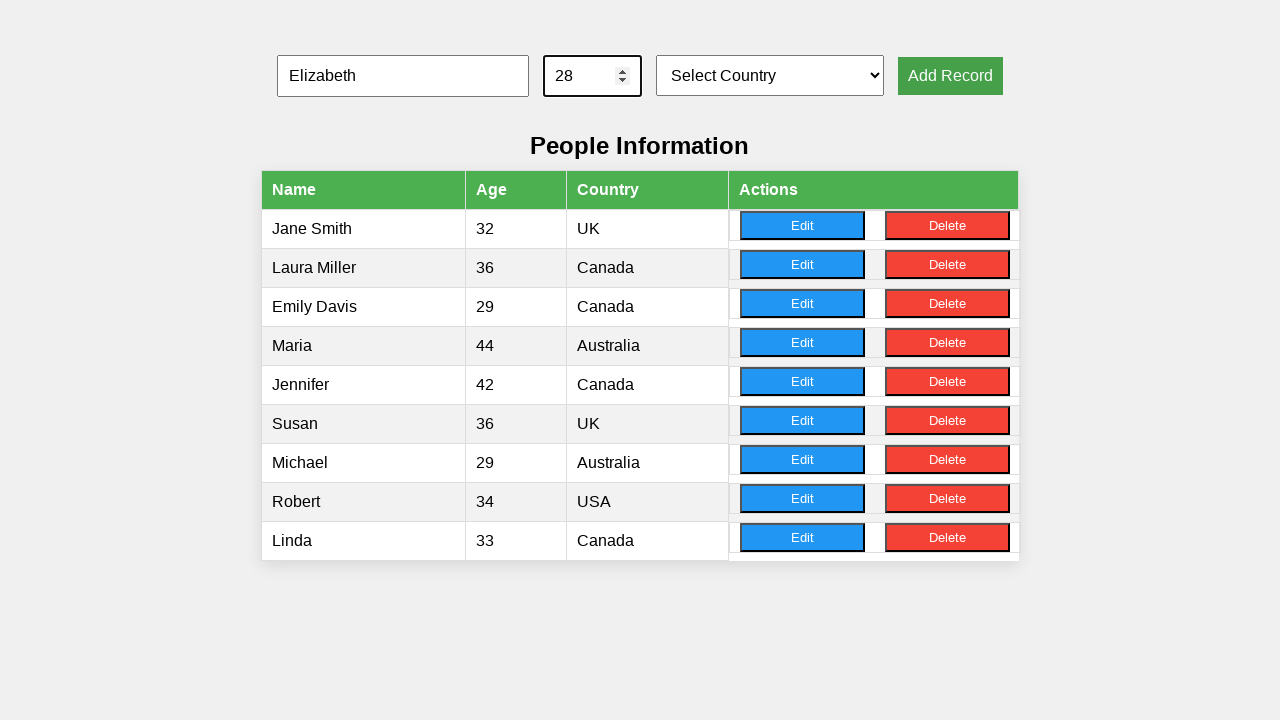

Selected country at index 3 from dropdown on #countrySelect
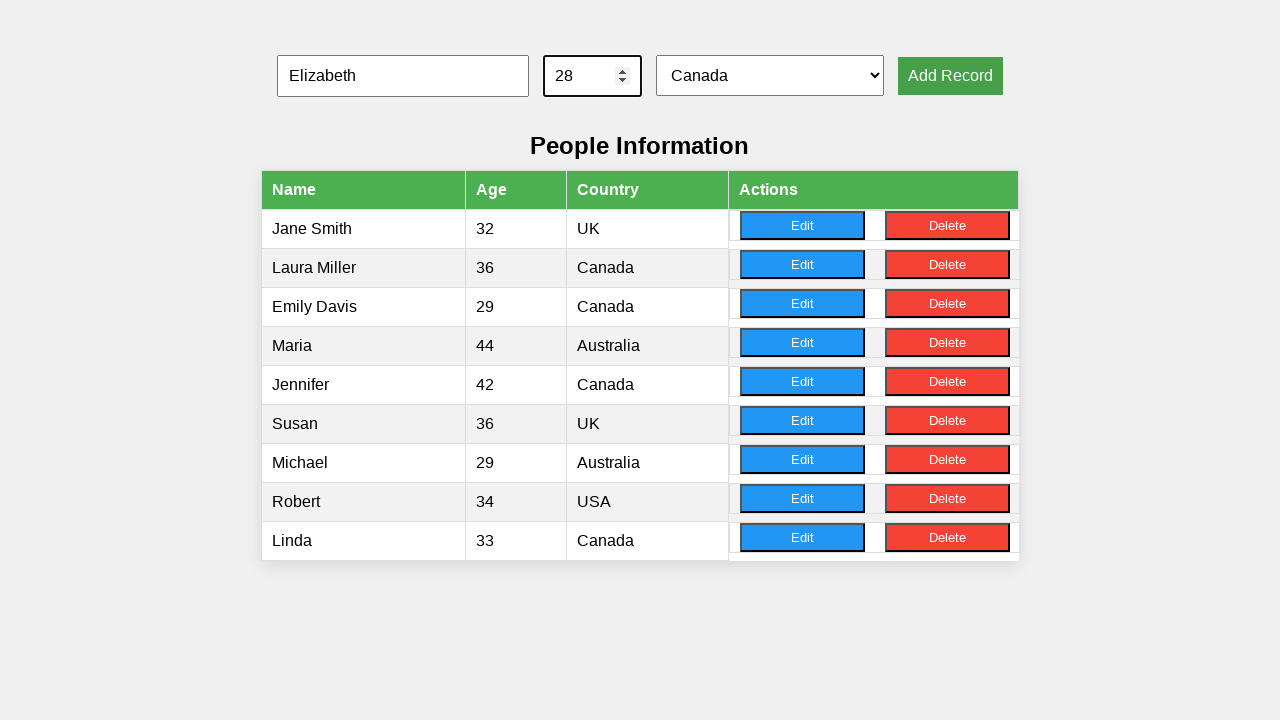

Clicked Add Record button for record 8 at (950, 76) on xpath=//button[text()='Add Record']
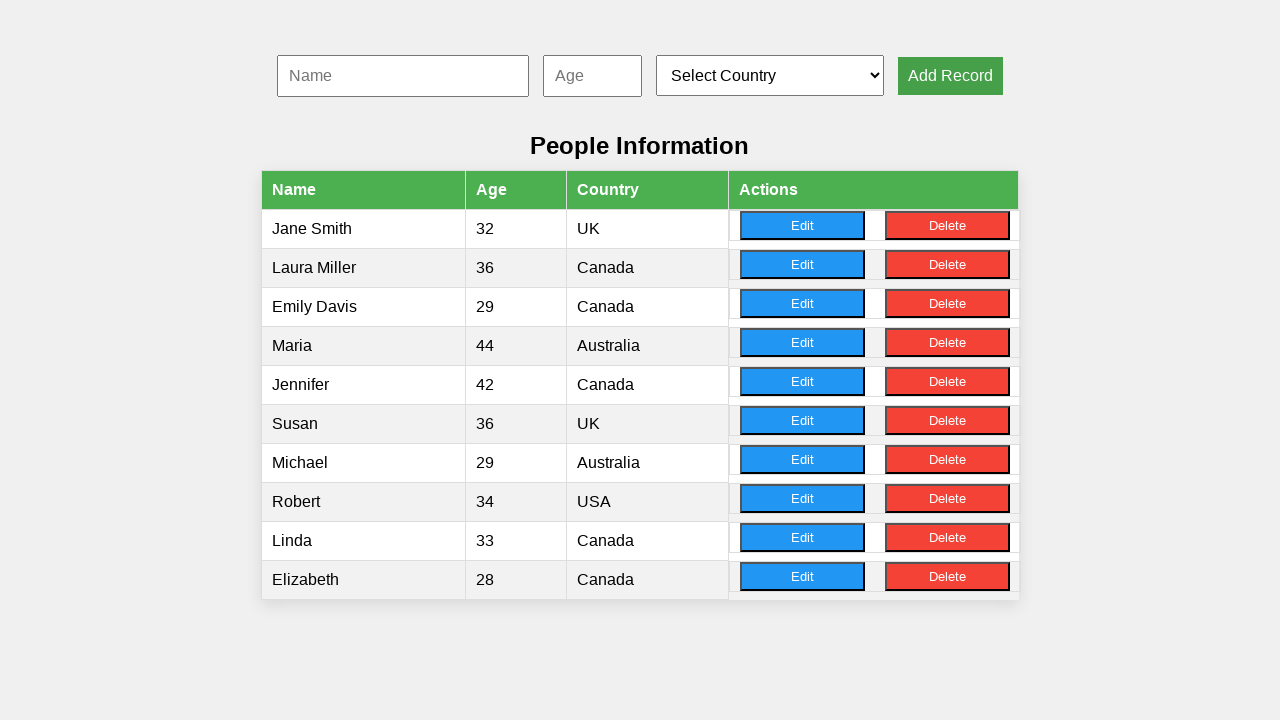

Filled name input with 'William' on #nameInput
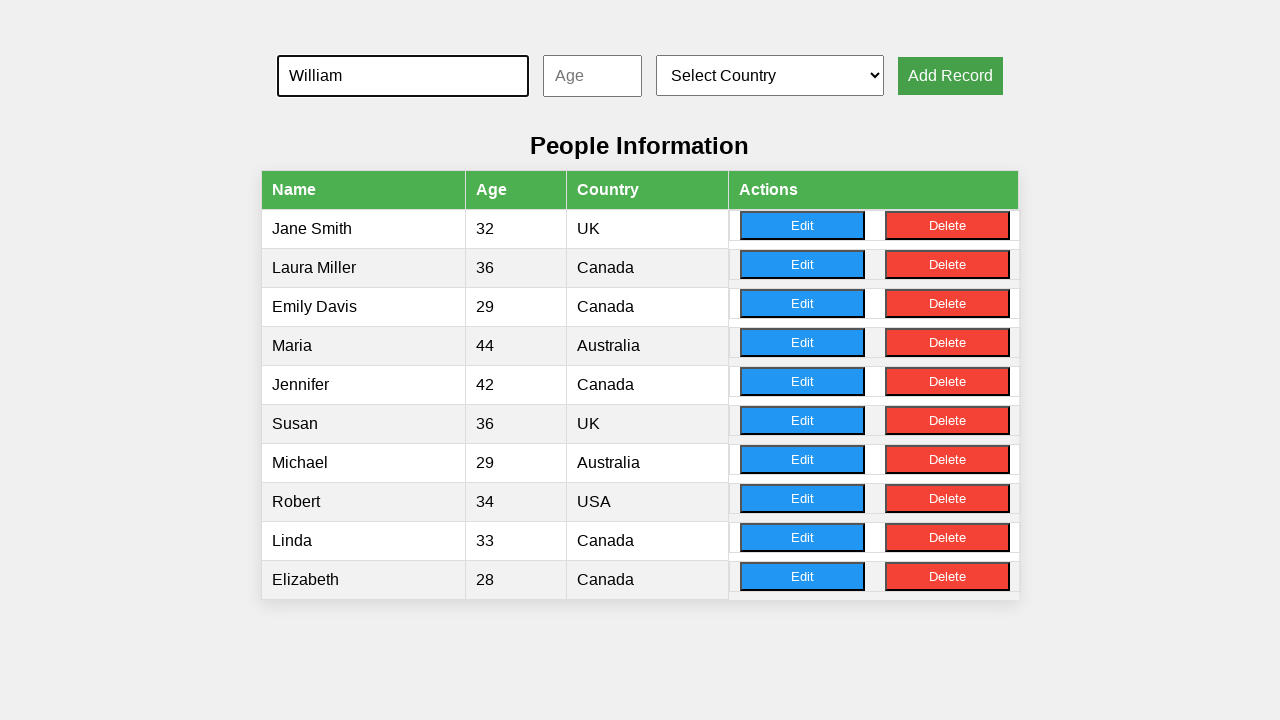

Filled age input with '50' on #ageInput
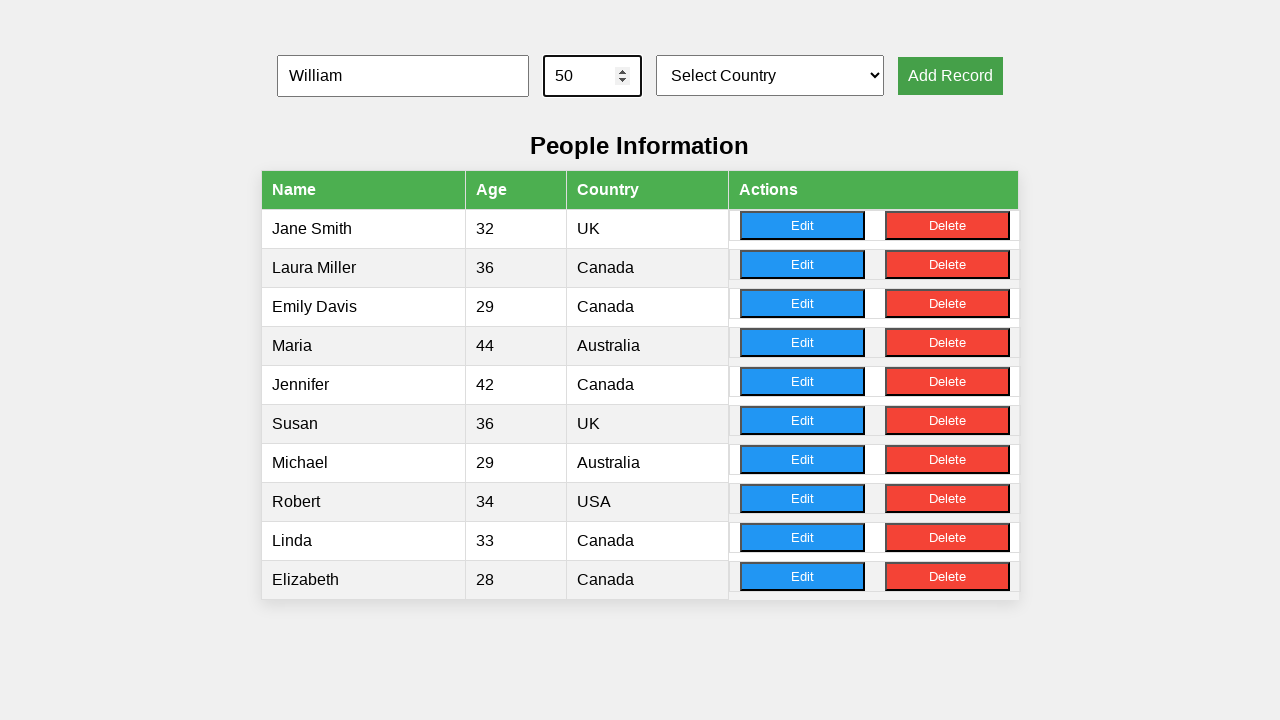

Selected country at index 2 from dropdown on #countrySelect
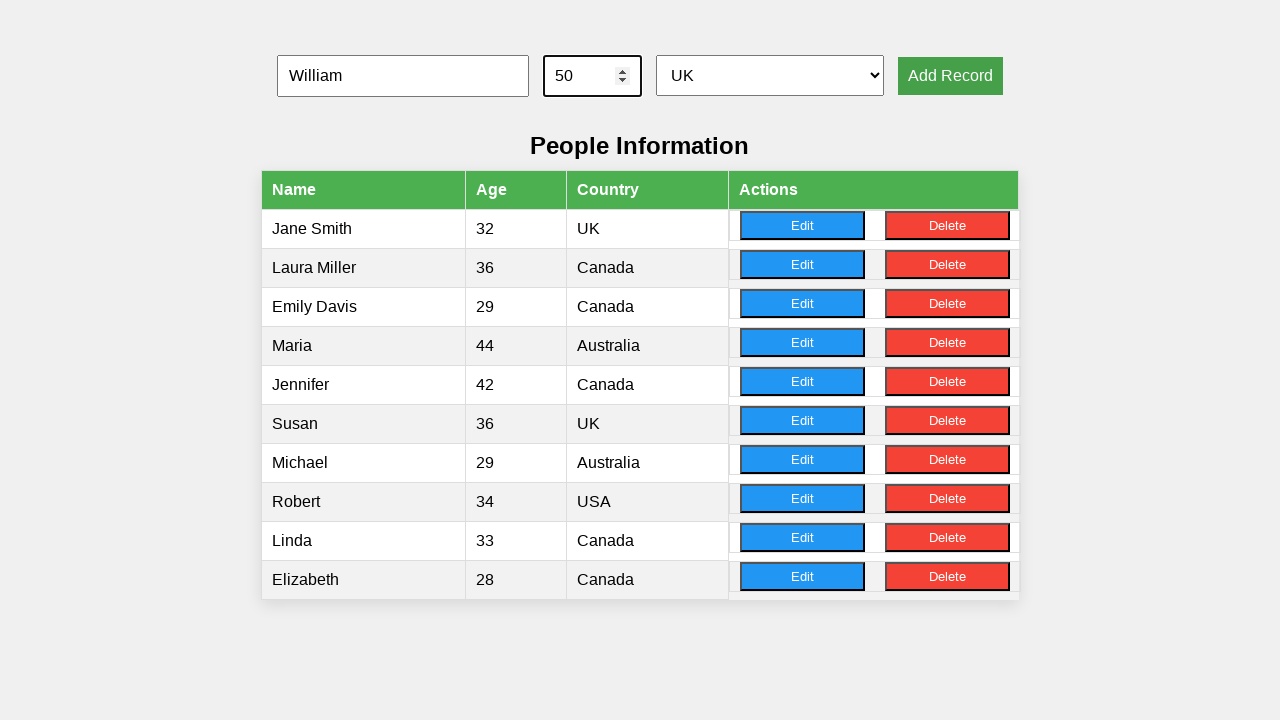

Clicked Add Record button for record 9 at (950, 76) on xpath=//button[text()='Add Record']
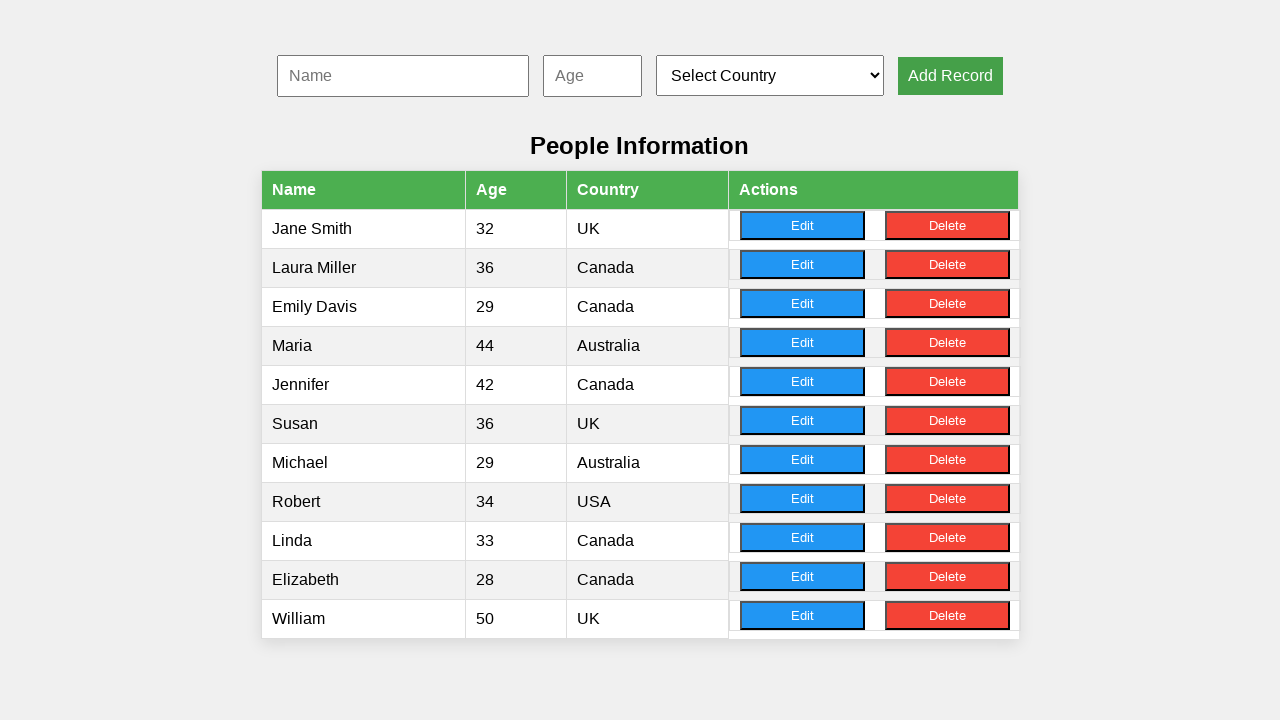

Filled name input with 'Linda' on #nameInput
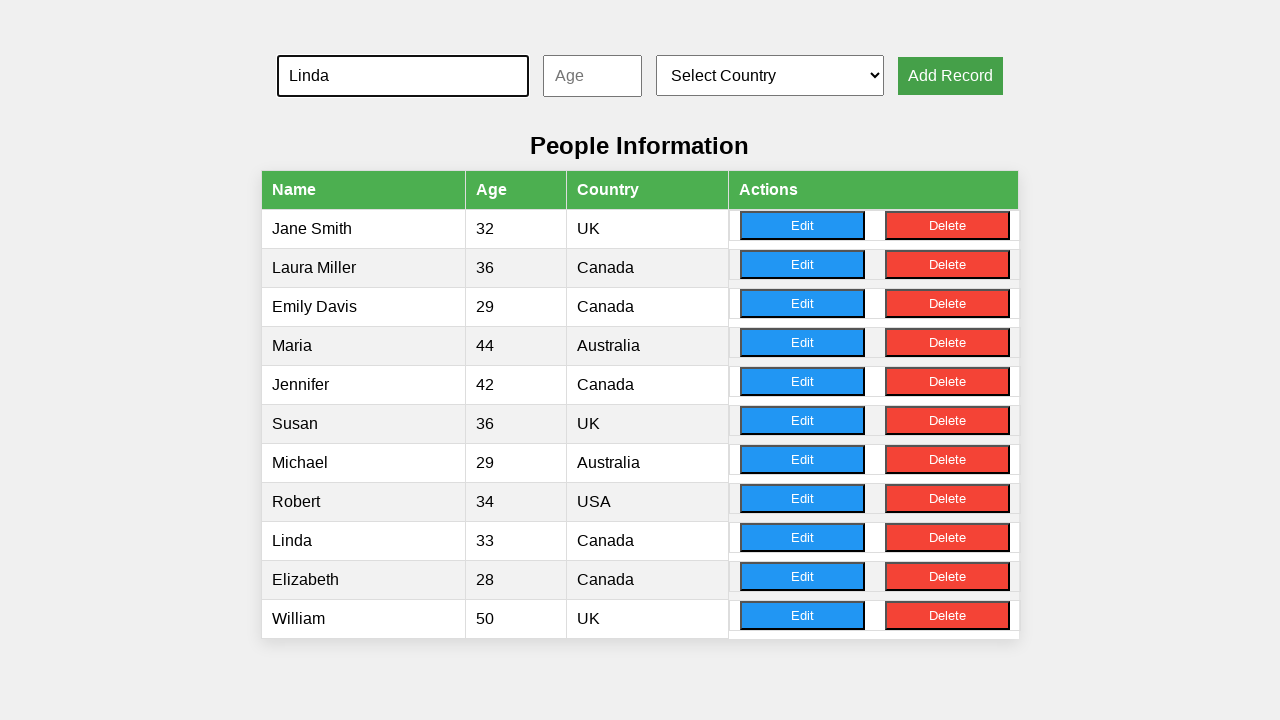

Filled age input with '39' on #ageInput
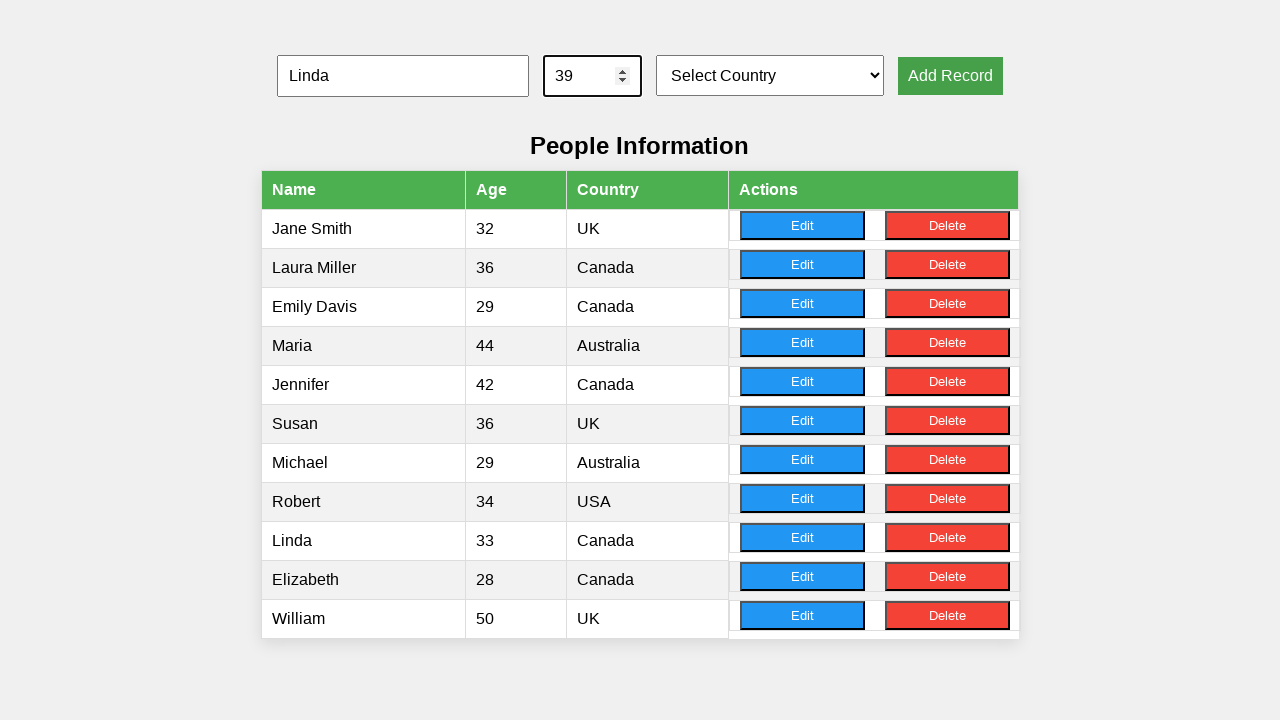

Selected country at index 4 from dropdown on #countrySelect
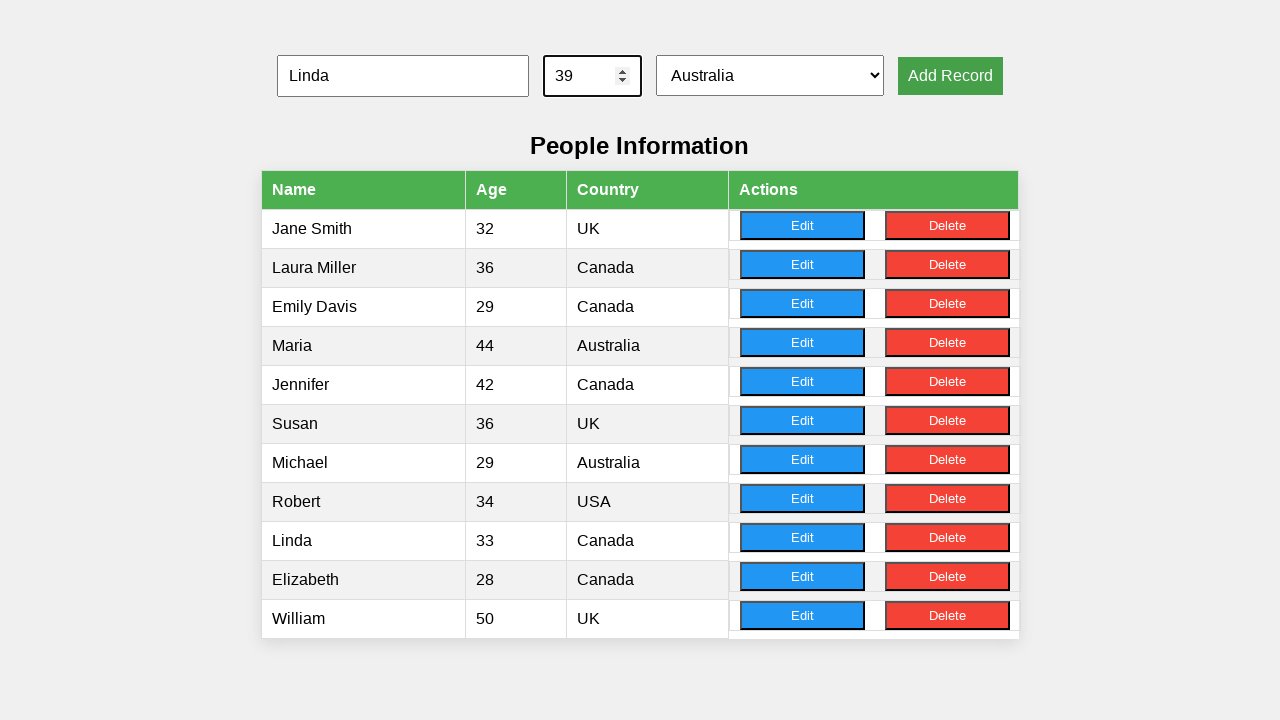

Clicked Add Record button for record 10 at (950, 76) on xpath=//button[text()='Add Record']
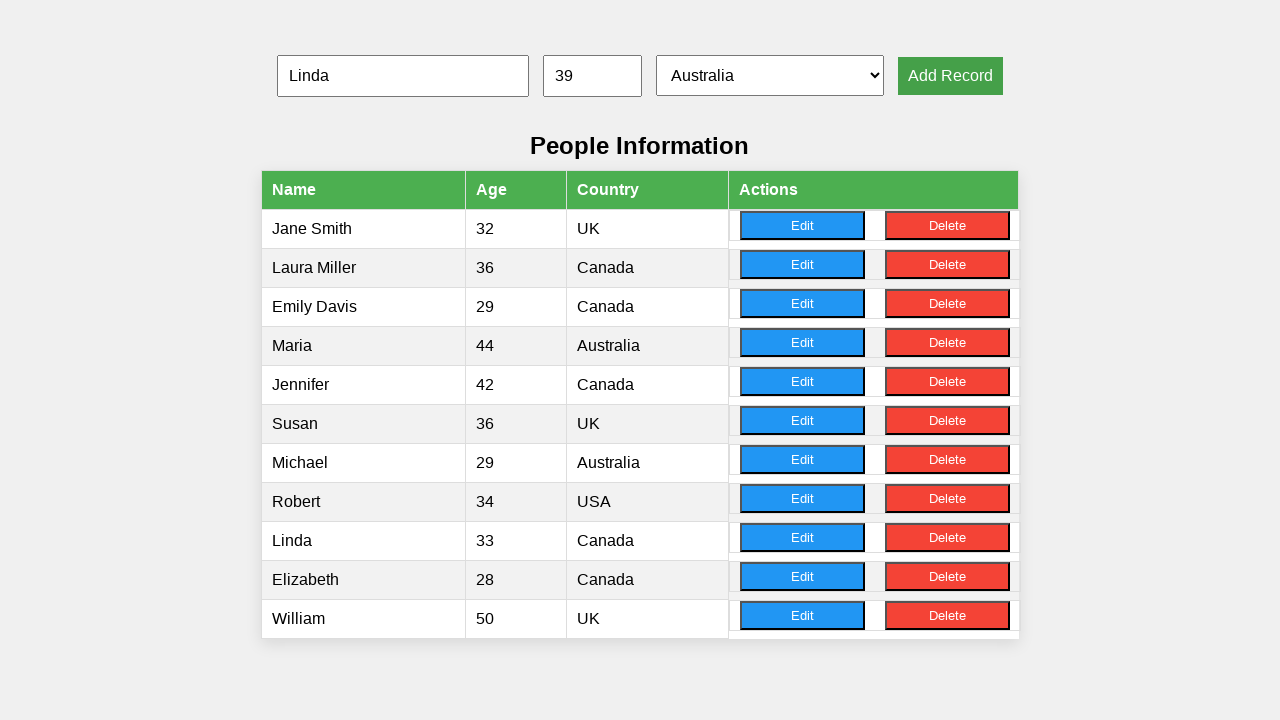

All 10 records have been added to the web table
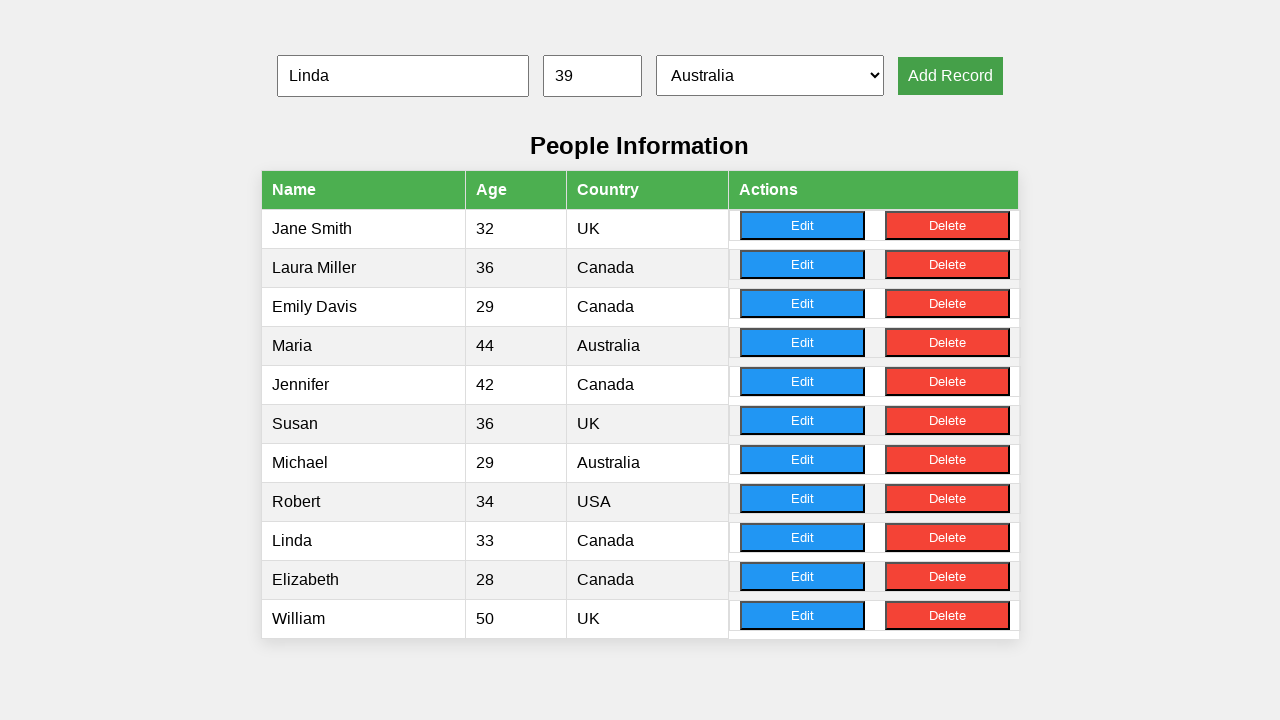

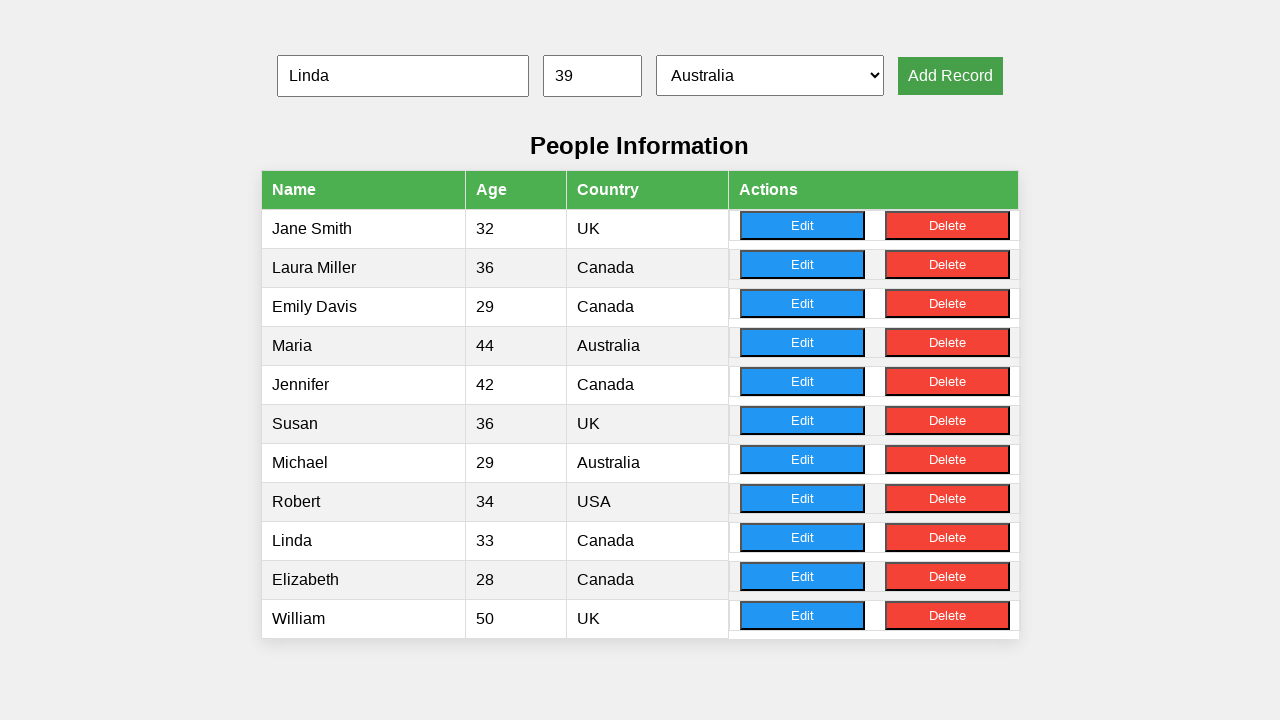